Opens multiple footer links in new tabs by sending Ctrl+Enter to each link, then iterates through all opened tabs

Starting URL: https://rahulshettyacademy.com/AutomationPractice/

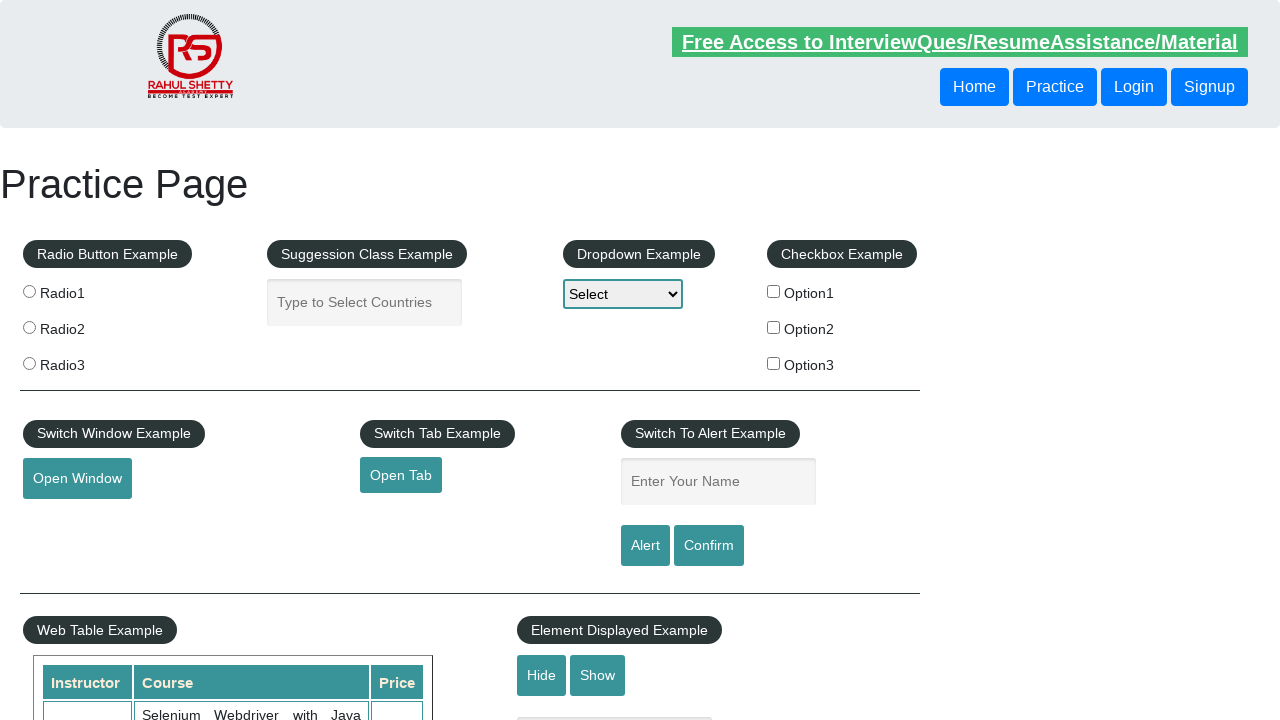

Located footer section with links using XPath
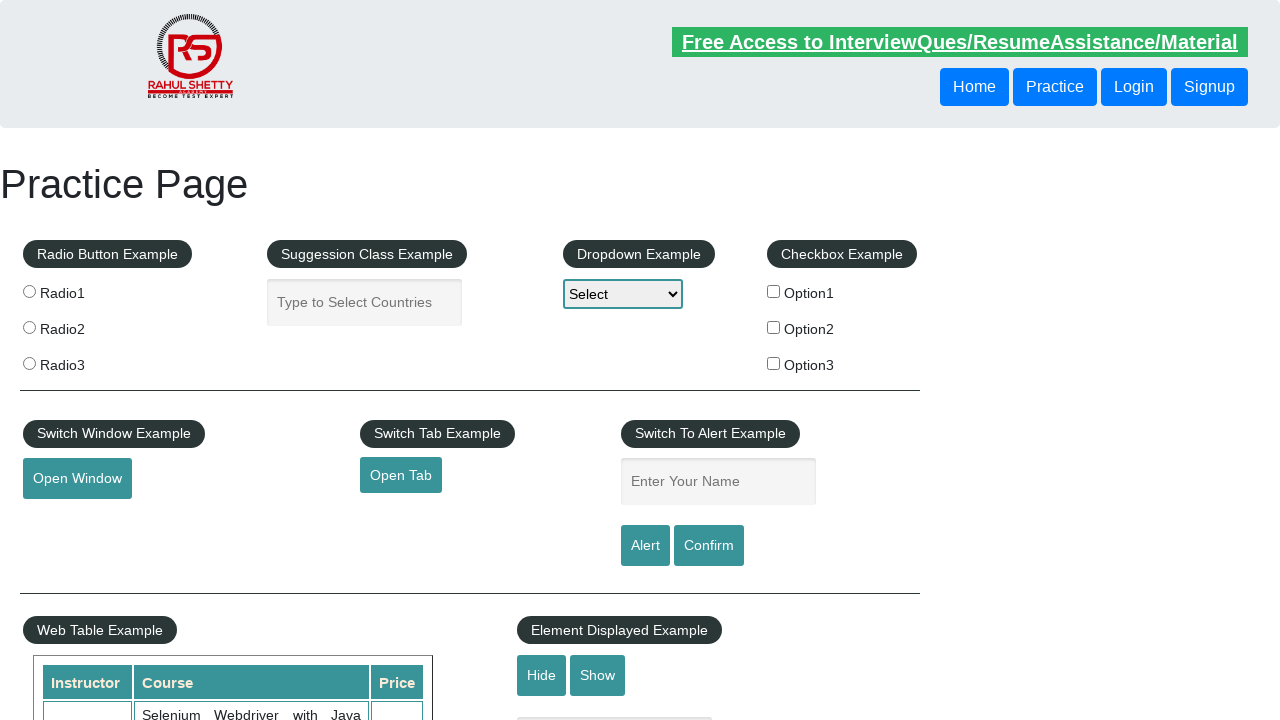

Retrieved all links from footer section
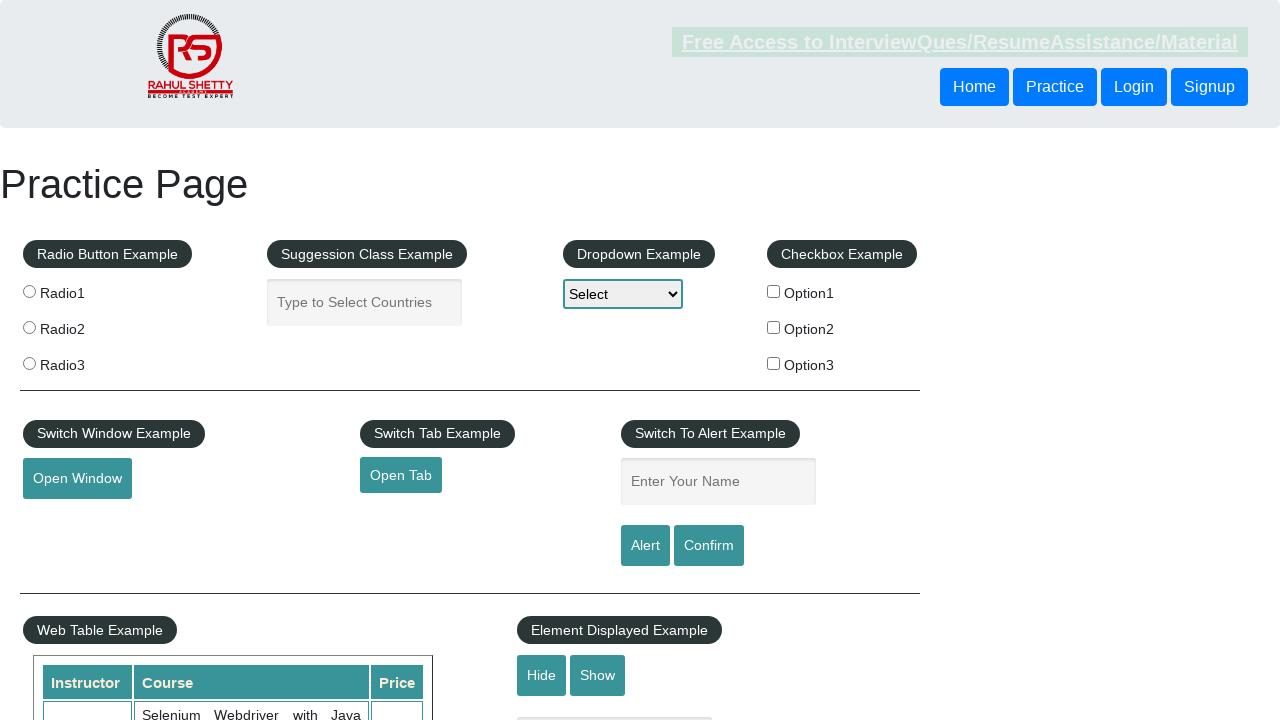

Stored main page context
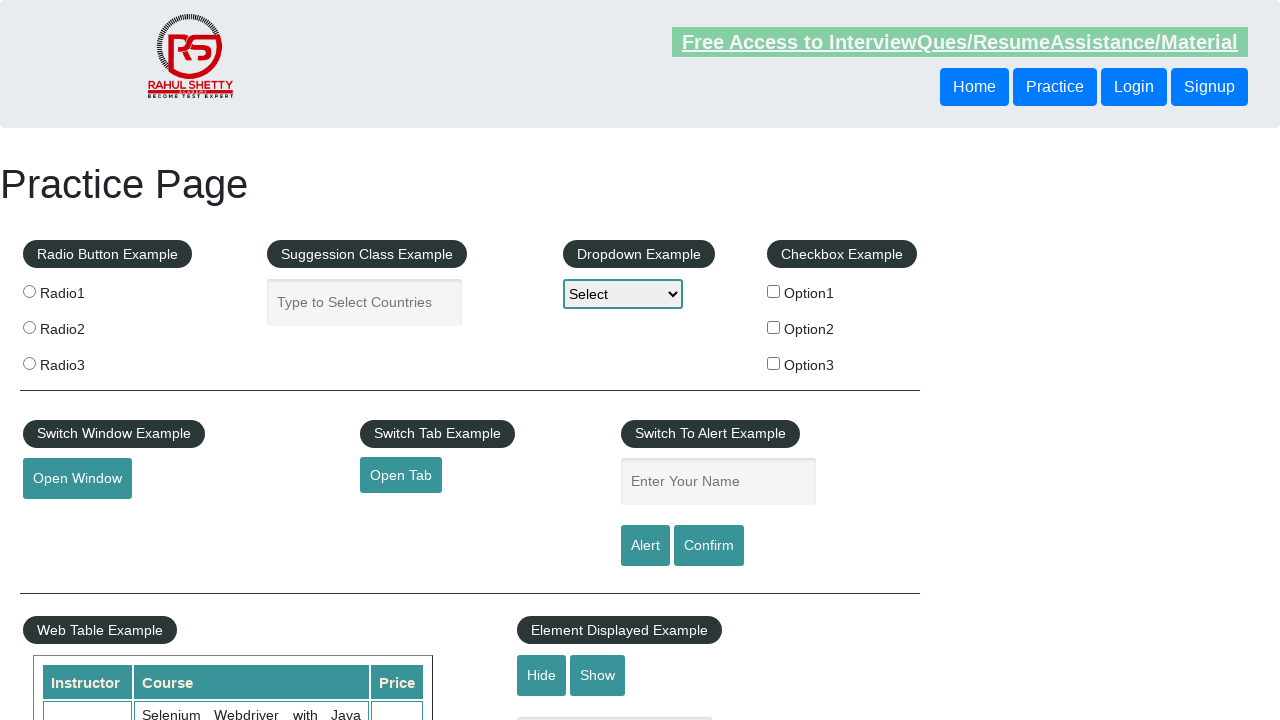

Opened footer link 1 in new tab using Ctrl+Click at (68, 520) on xpath=//table//tbody/tr[1]//ul >> a >> nth=1
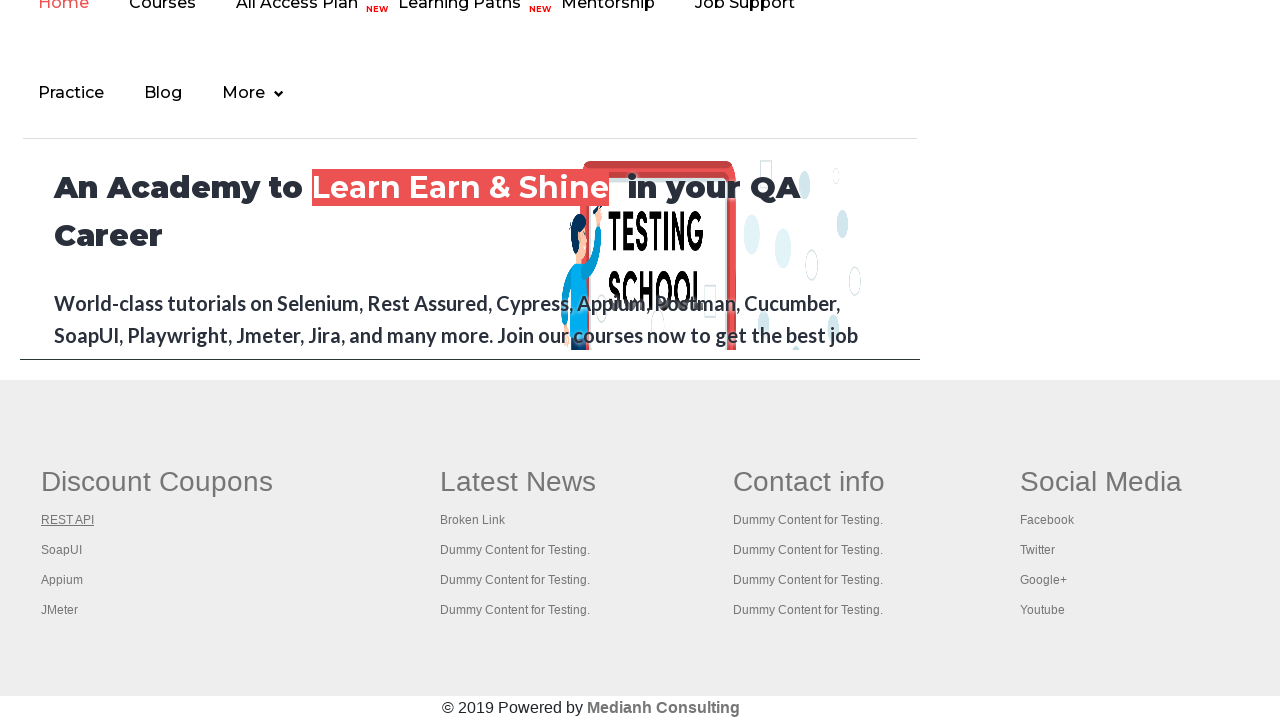

Opened footer link 2 in new tab using Ctrl+Click at (62, 550) on xpath=//table//tbody/tr[1]//ul >> a >> nth=2
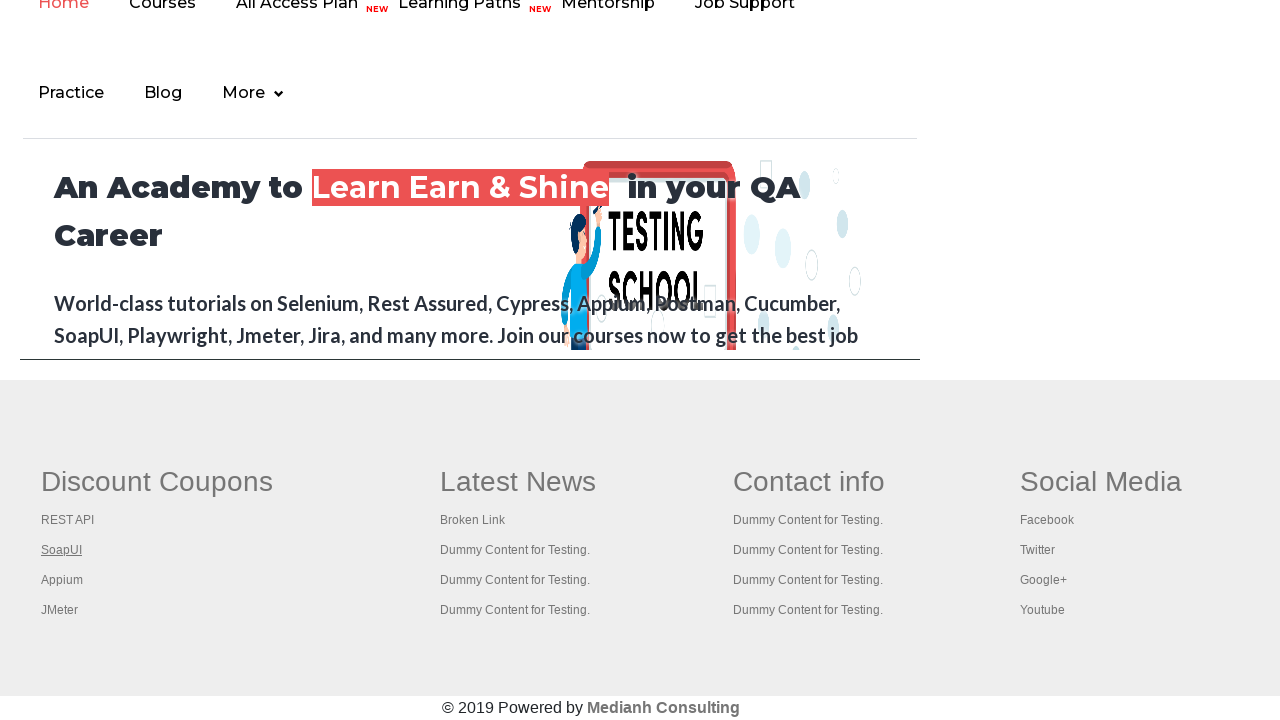

Opened footer link 3 in new tab using Ctrl+Click at (62, 580) on xpath=//table//tbody/tr[1]//ul >> a >> nth=3
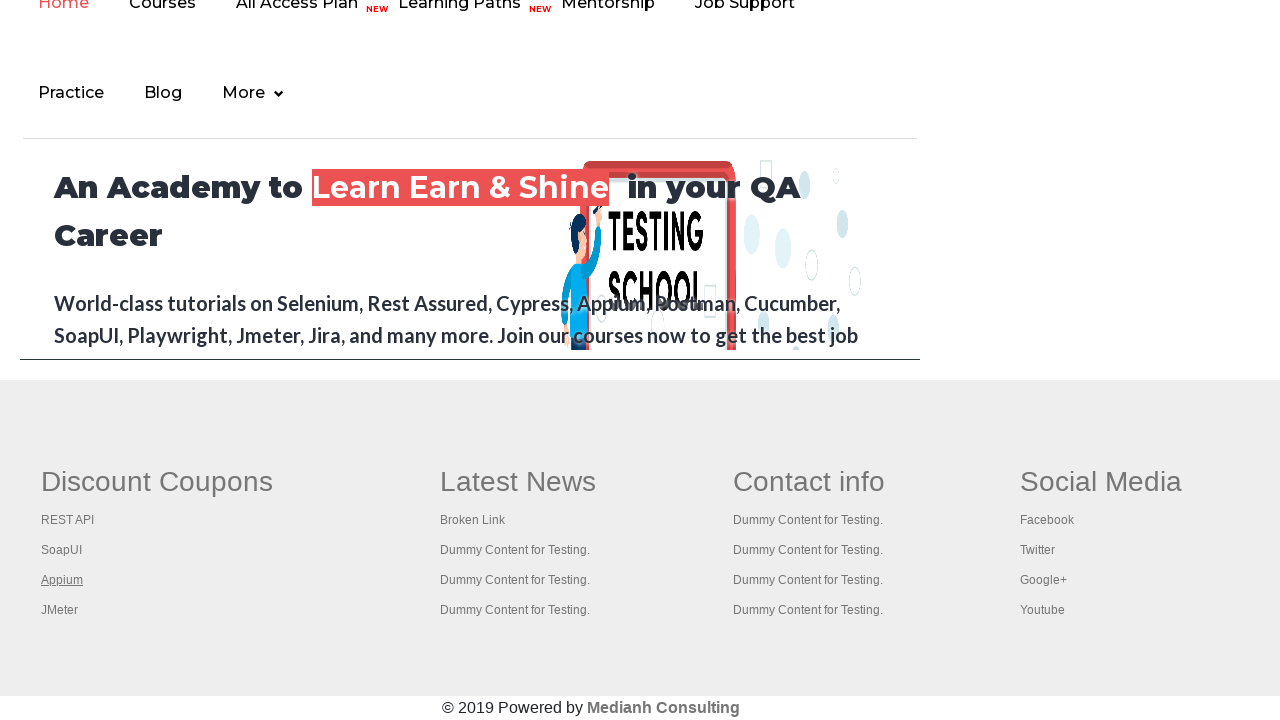

Opened footer link 4 in new tab using Ctrl+Click at (60, 610) on xpath=//table//tbody/tr[1]//ul >> a >> nth=4
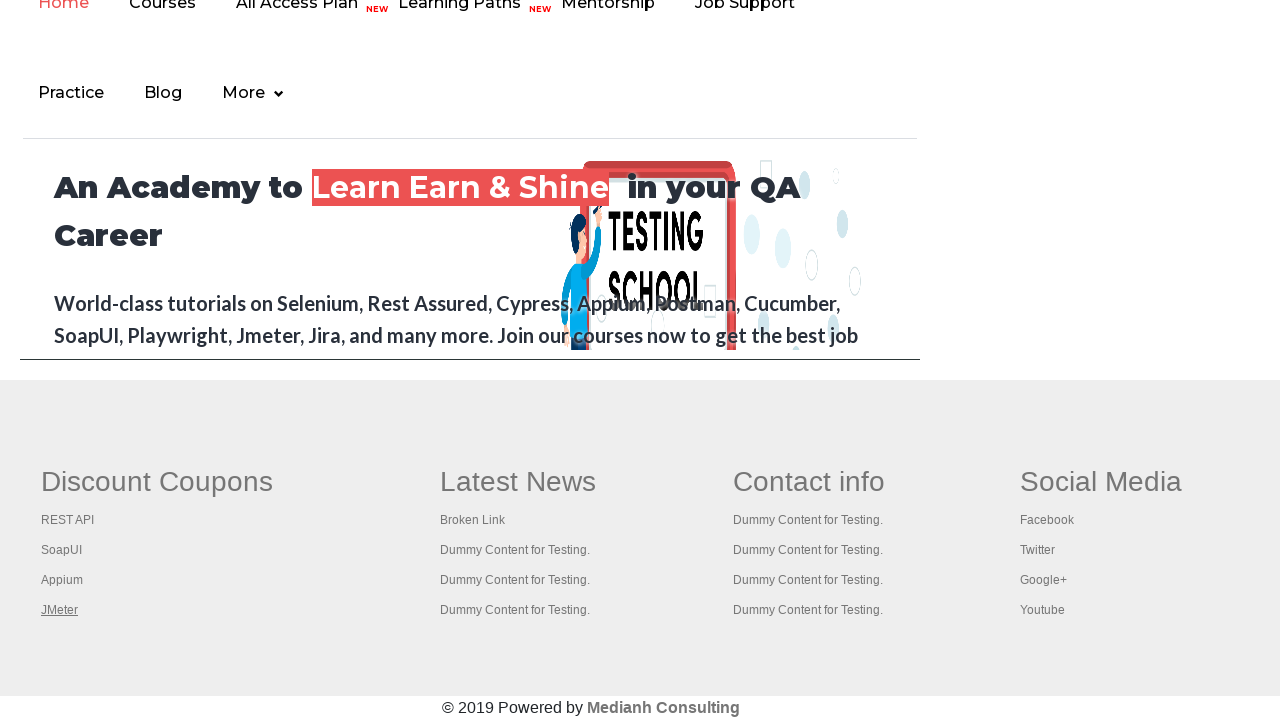

Opened footer link 5 in new tab using Ctrl+Click at (518, 482) on xpath=//table//tbody/tr[1]//ul >> a >> nth=5
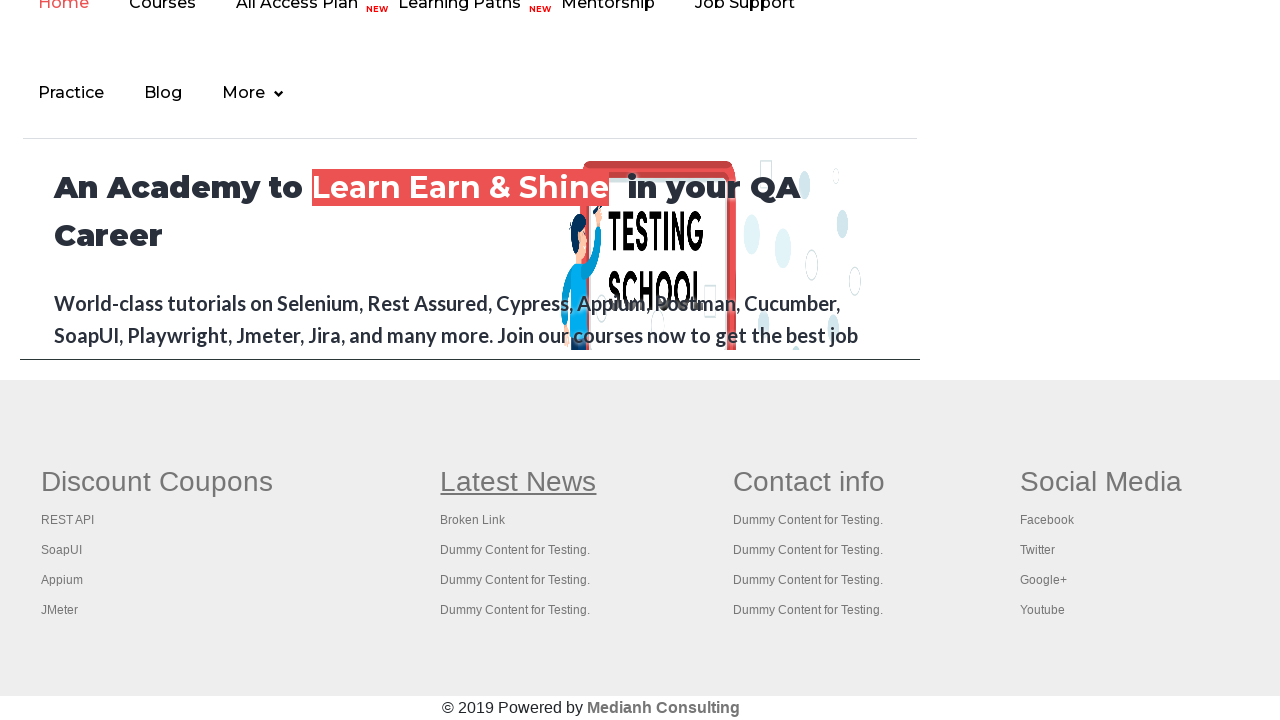

Opened footer link 6 in new tab using Ctrl+Click at (473, 520) on xpath=//table//tbody/tr[1]//ul >> a >> nth=6
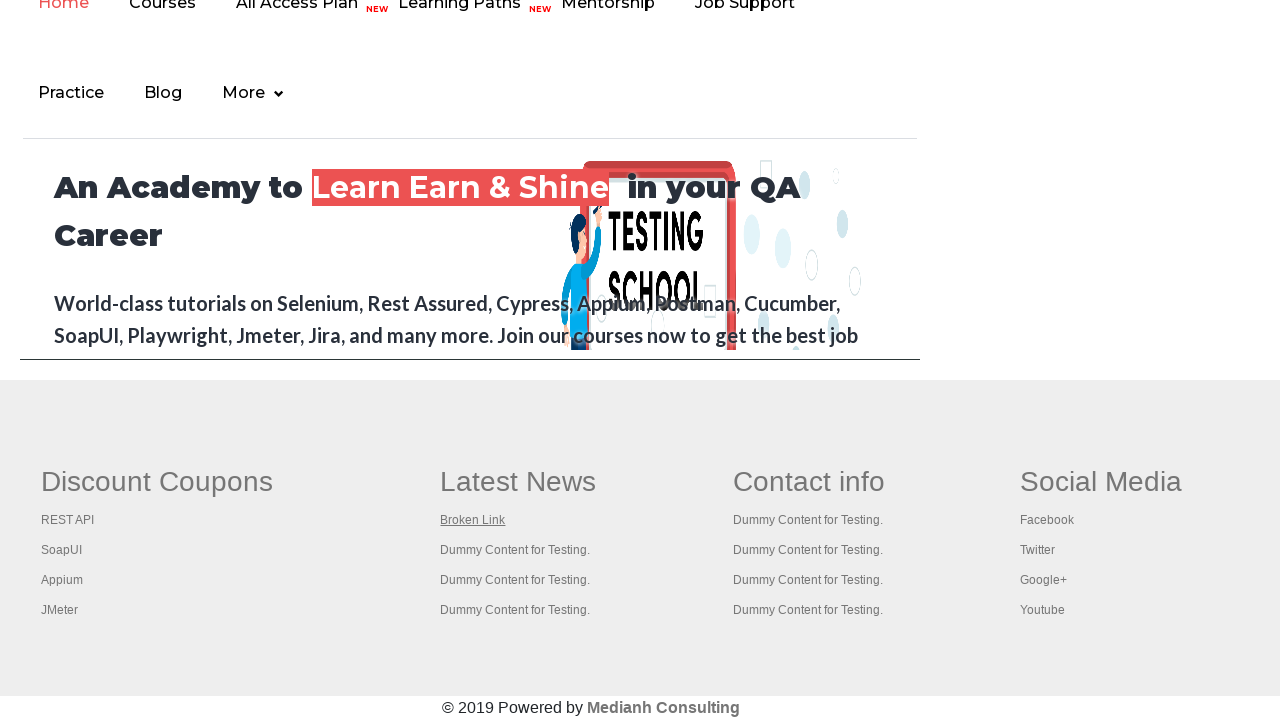

Opened footer link 7 in new tab using Ctrl+Click at (515, 550) on xpath=//table//tbody/tr[1]//ul >> a >> nth=7
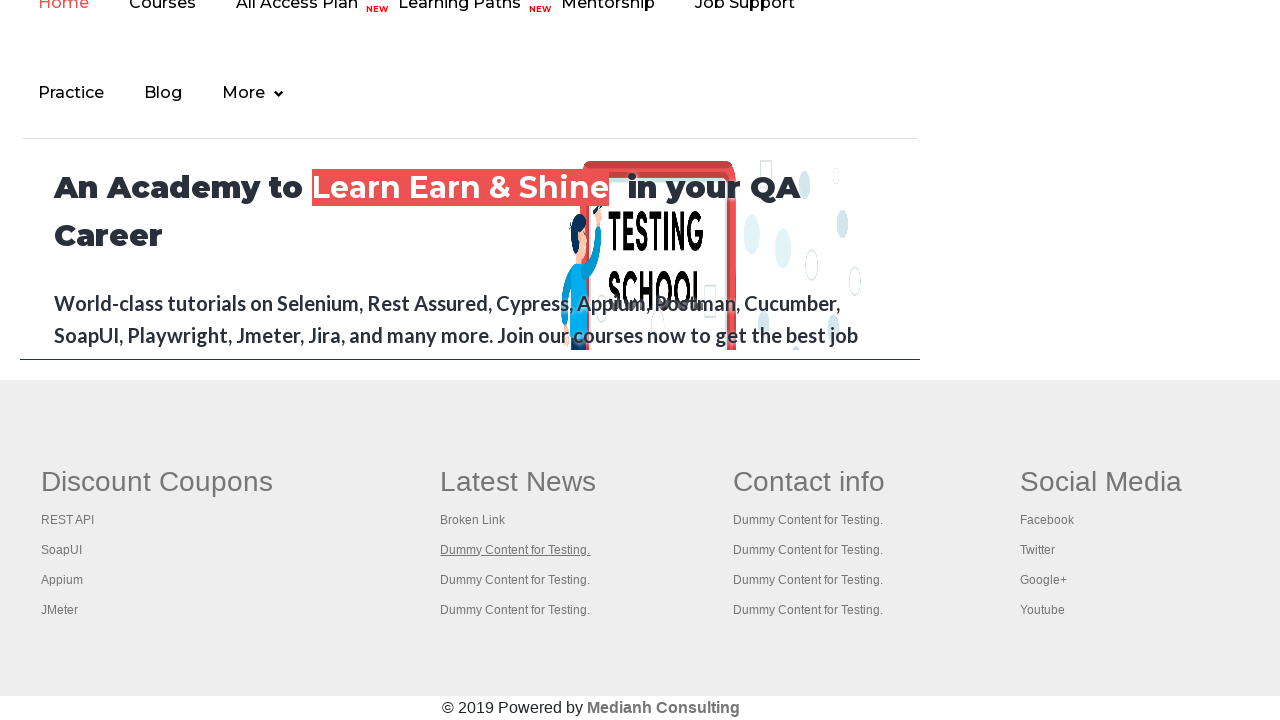

Opened footer link 8 in new tab using Ctrl+Click at (515, 580) on xpath=//table//tbody/tr[1]//ul >> a >> nth=8
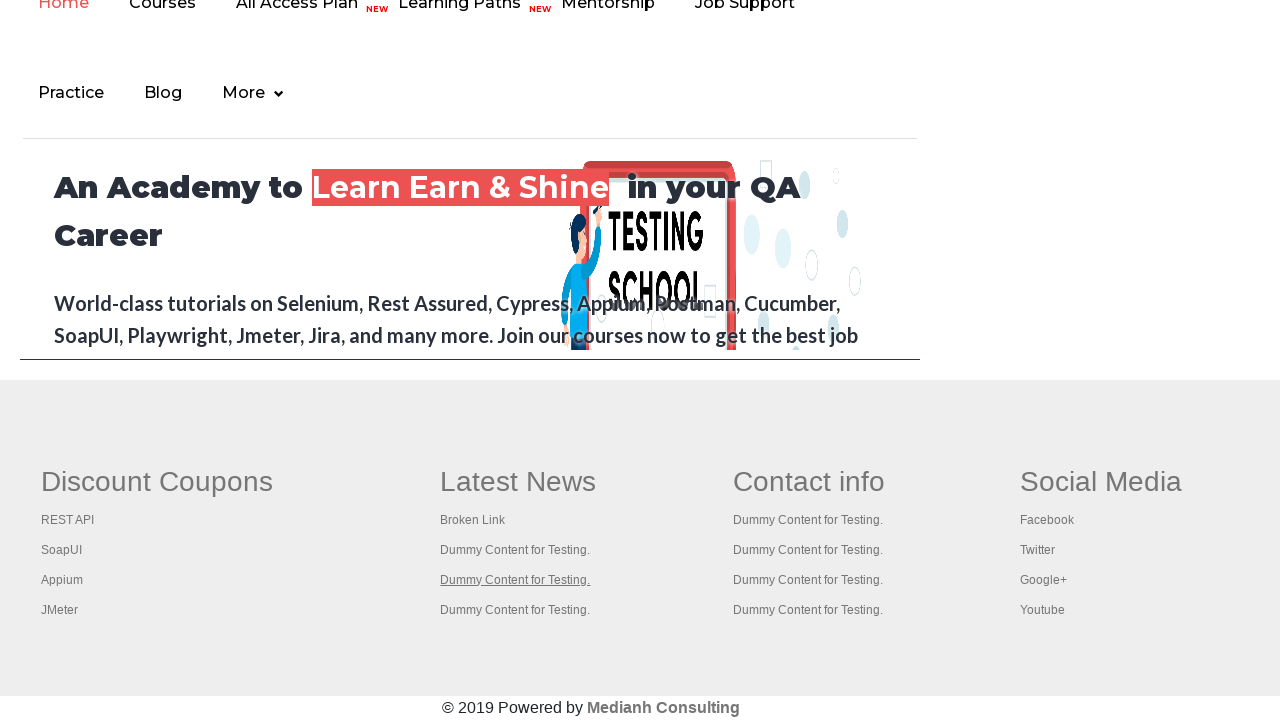

Opened footer link 9 in new tab using Ctrl+Click at (515, 610) on xpath=//table//tbody/tr[1]//ul >> a >> nth=9
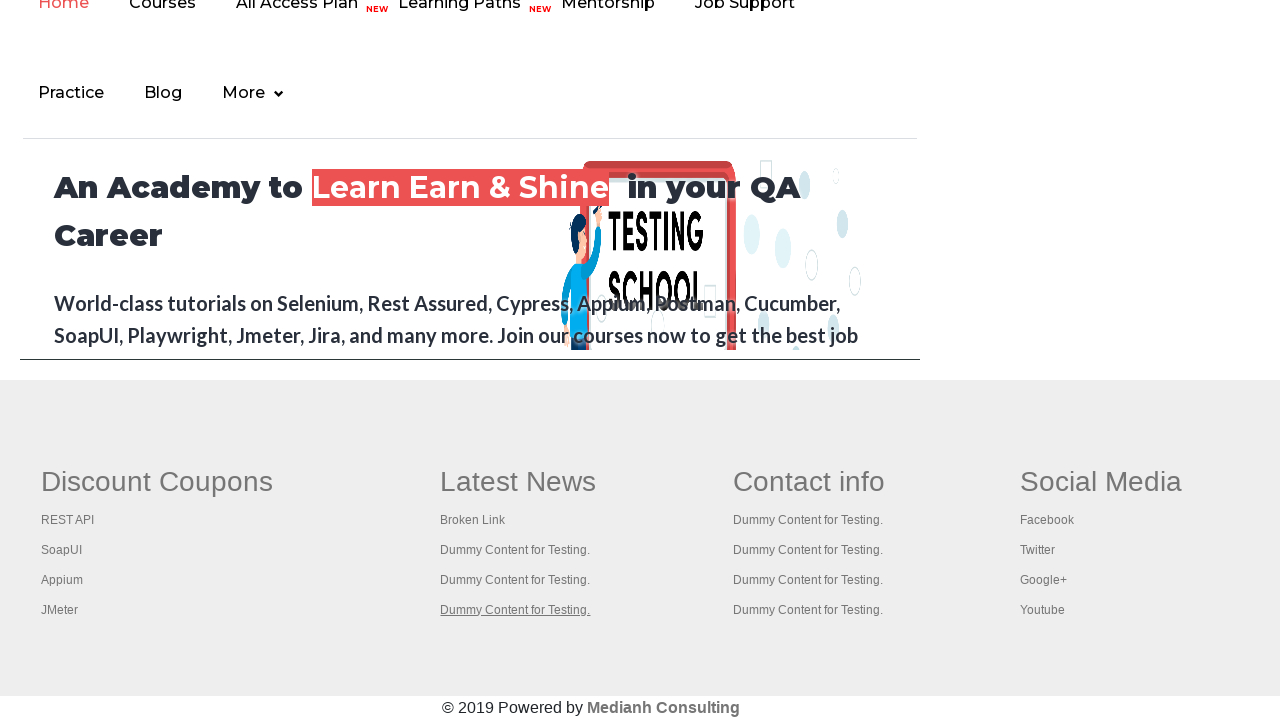

Opened footer link 10 in new tab using Ctrl+Click at (809, 482) on xpath=//table//tbody/tr[1]//ul >> a >> nth=10
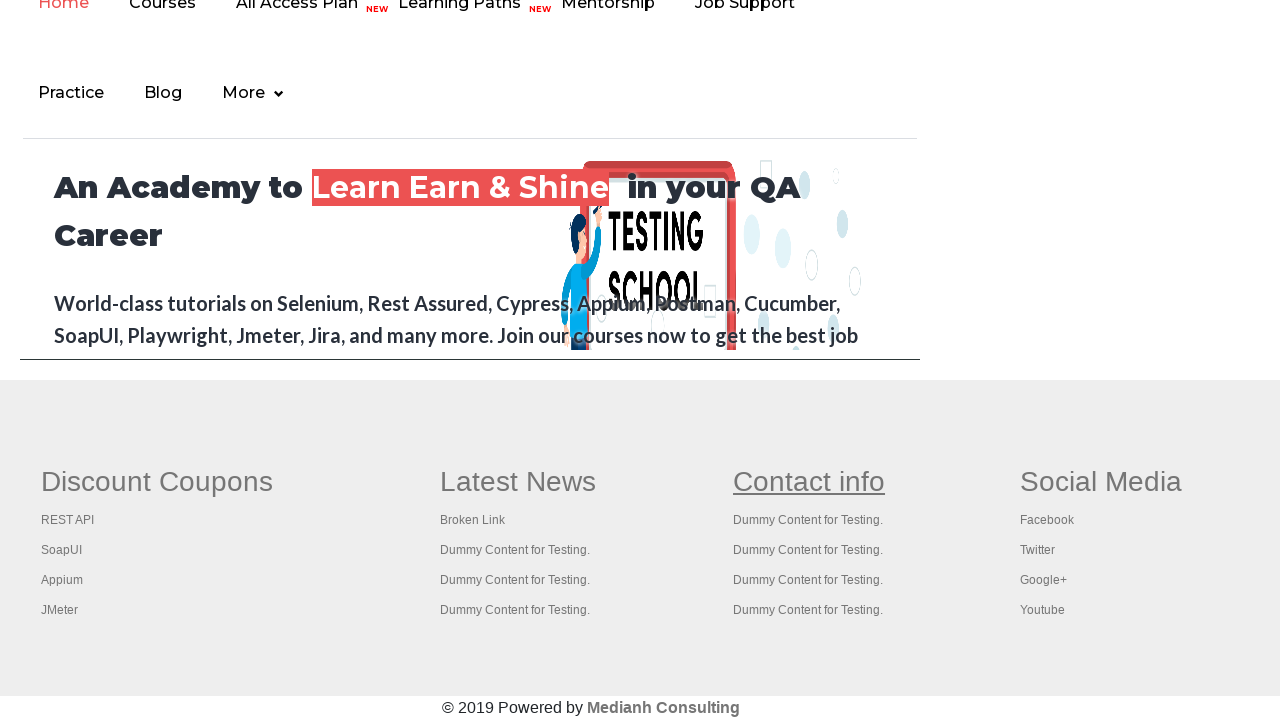

Opened footer link 11 in new tab using Ctrl+Click at (808, 520) on xpath=//table//tbody/tr[1]//ul >> a >> nth=11
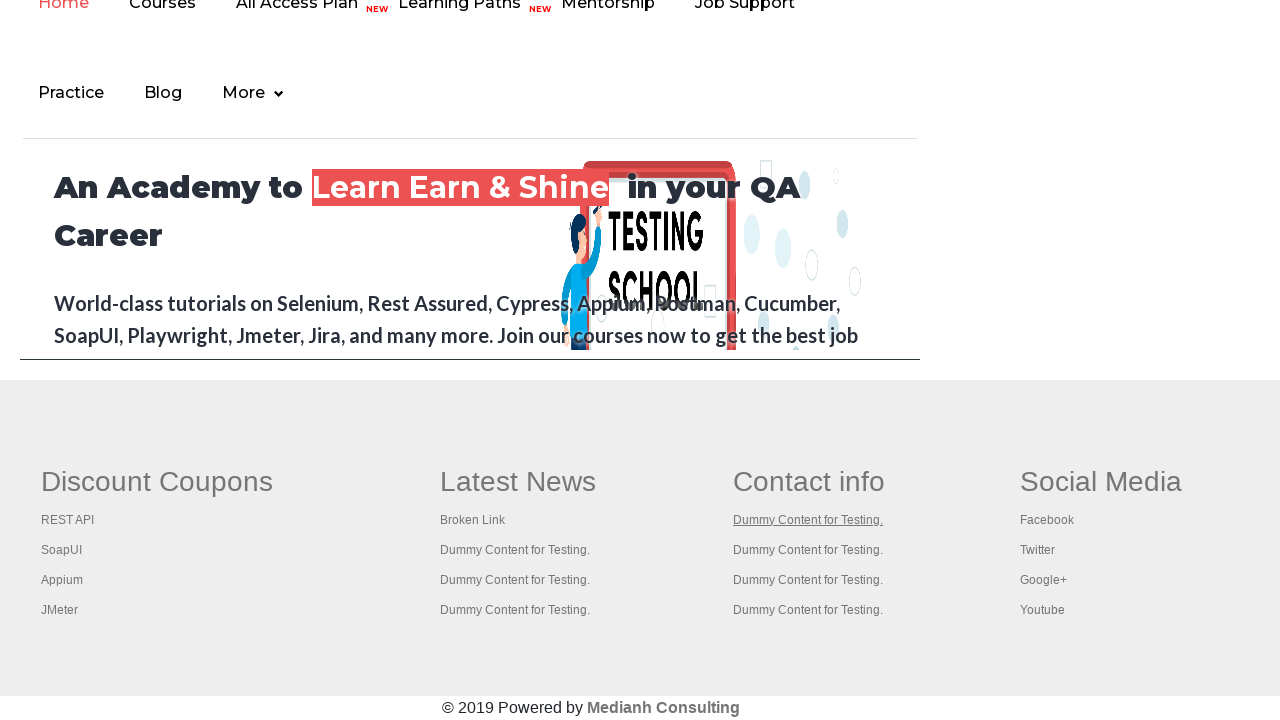

Opened footer link 12 in new tab using Ctrl+Click at (808, 550) on xpath=//table//tbody/tr[1]//ul >> a >> nth=12
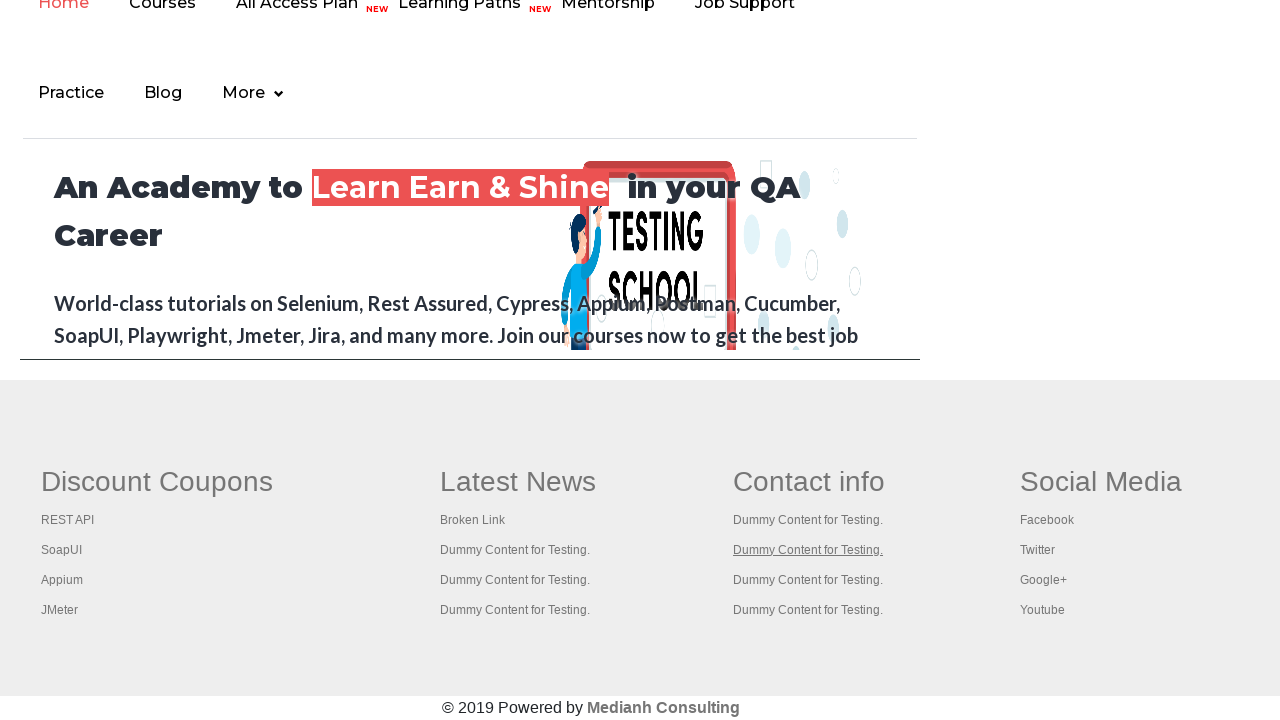

Opened footer link 13 in new tab using Ctrl+Click at (808, 580) on xpath=//table//tbody/tr[1]//ul >> a >> nth=13
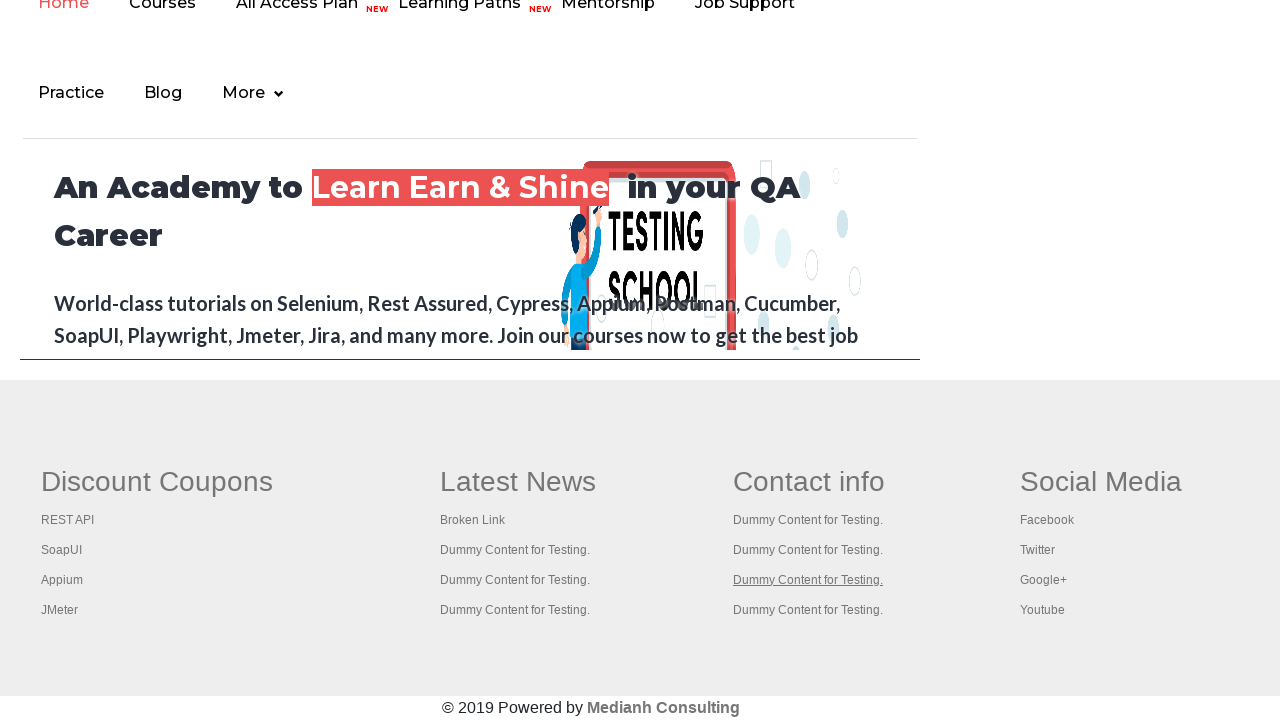

Opened footer link 14 in new tab using Ctrl+Click at (808, 610) on xpath=//table//tbody/tr[1]//ul >> a >> nth=14
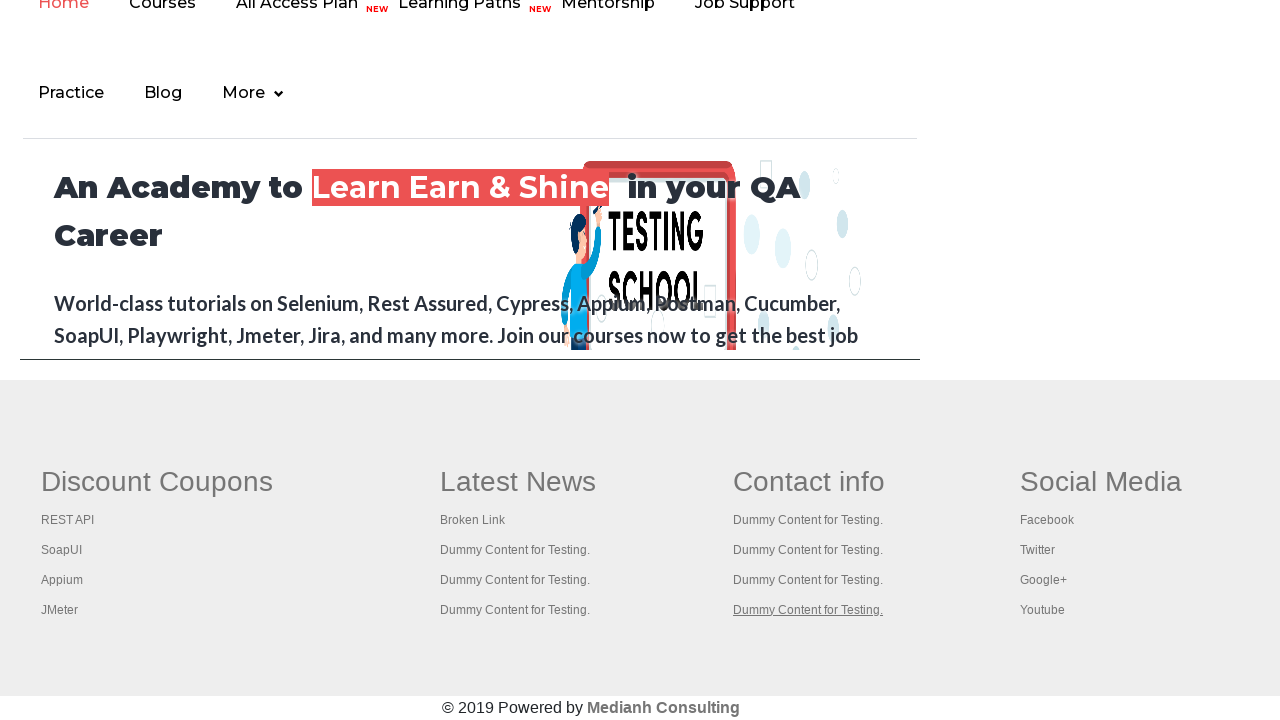

Opened footer link 15 in new tab using Ctrl+Click at (1101, 482) on xpath=//table//tbody/tr[1]//ul >> a >> nth=15
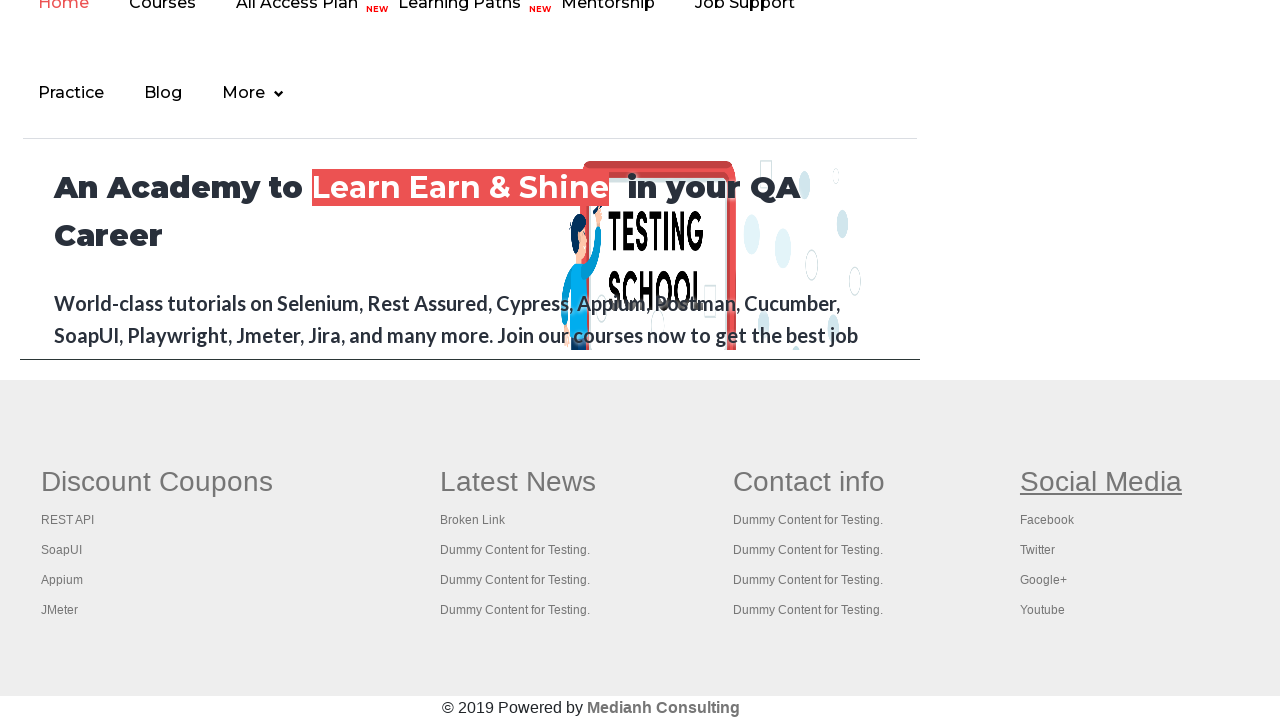

Opened footer link 16 in new tab using Ctrl+Click at (1047, 520) on xpath=//table//tbody/tr[1]//ul >> a >> nth=16
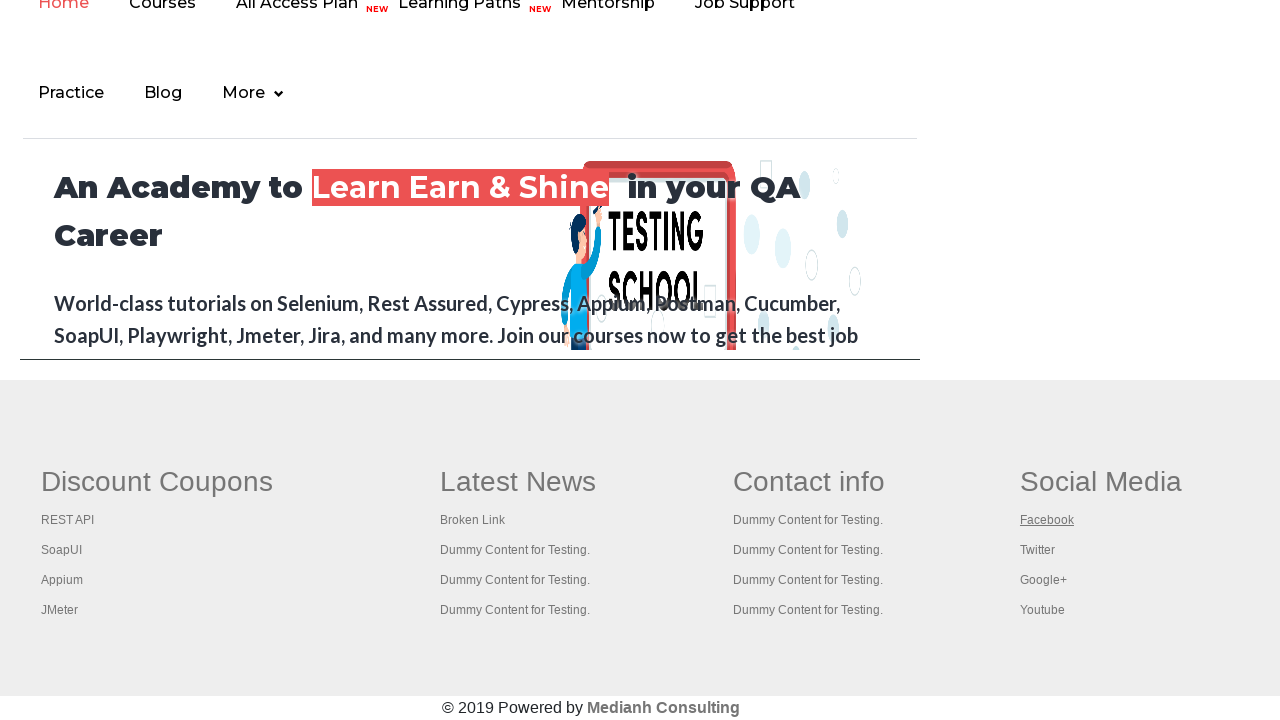

Opened footer link 17 in new tab using Ctrl+Click at (1037, 550) on xpath=//table//tbody/tr[1]//ul >> a >> nth=17
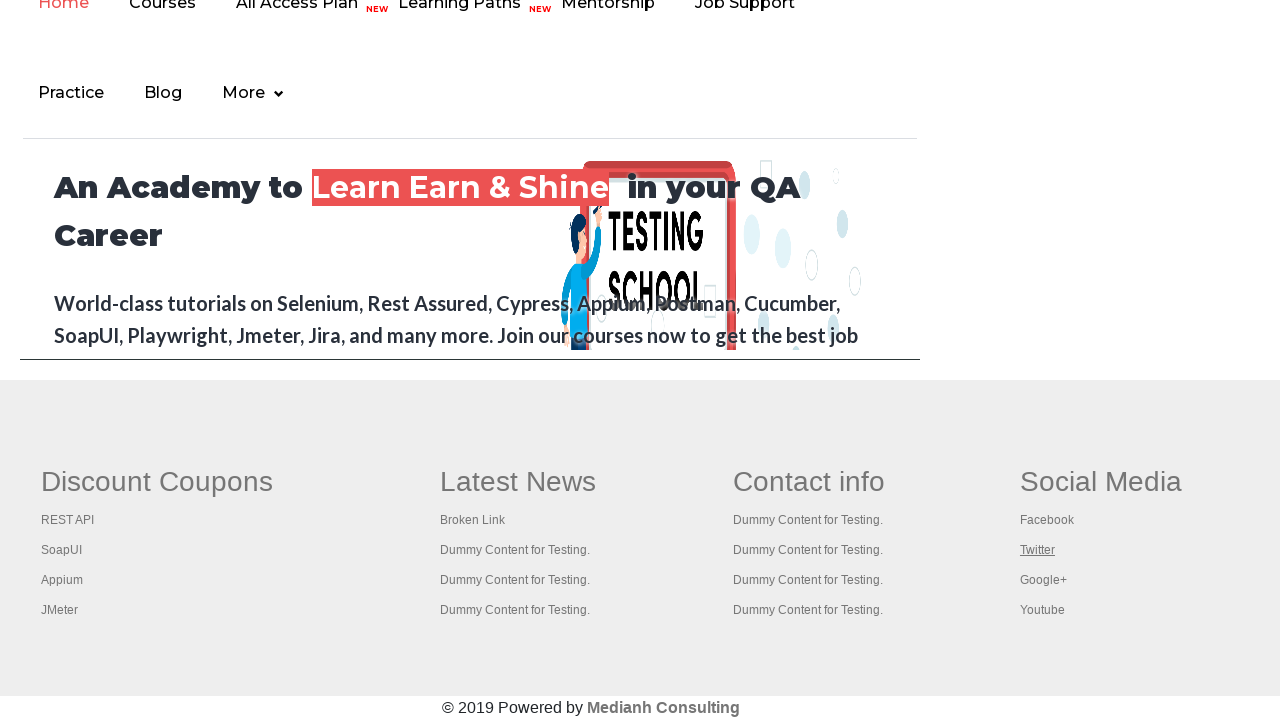

Opened footer link 18 in new tab using Ctrl+Click at (1043, 580) on xpath=//table//tbody/tr[1]//ul >> a >> nth=18
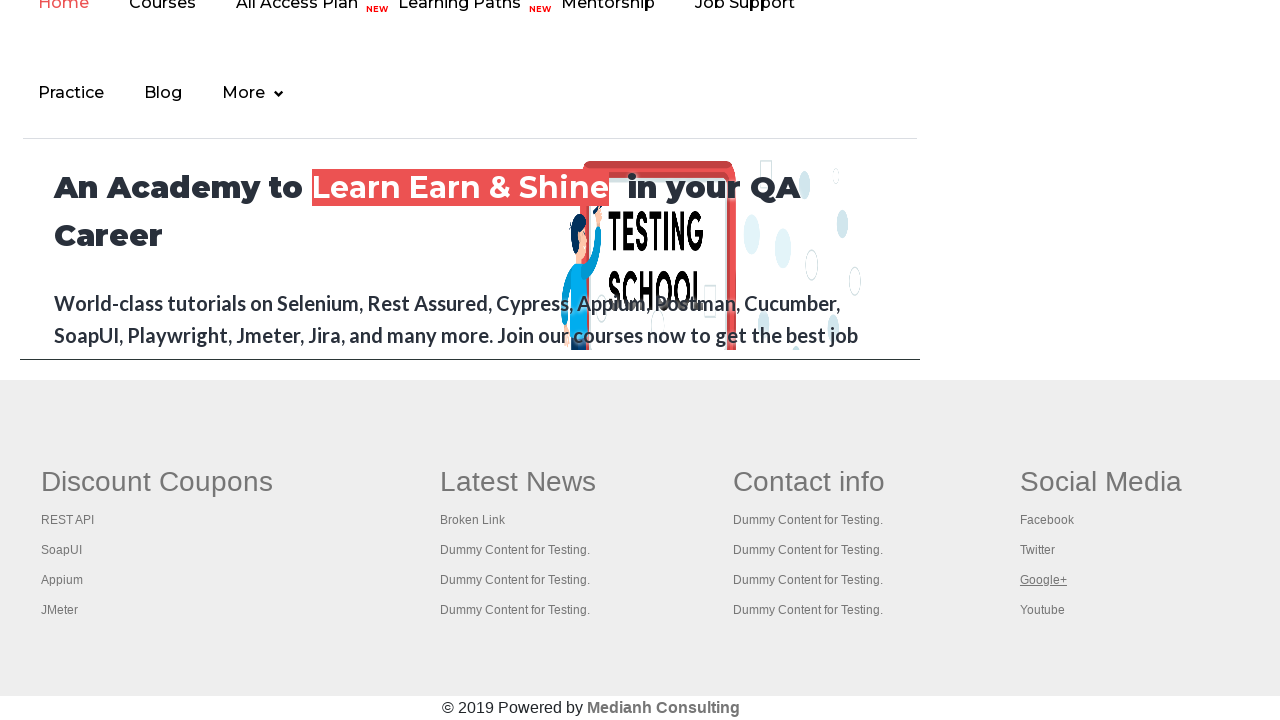

Opened footer link 19 in new tab using Ctrl+Click at (1042, 610) on xpath=//table//tbody/tr[1]//ul >> a >> nth=19
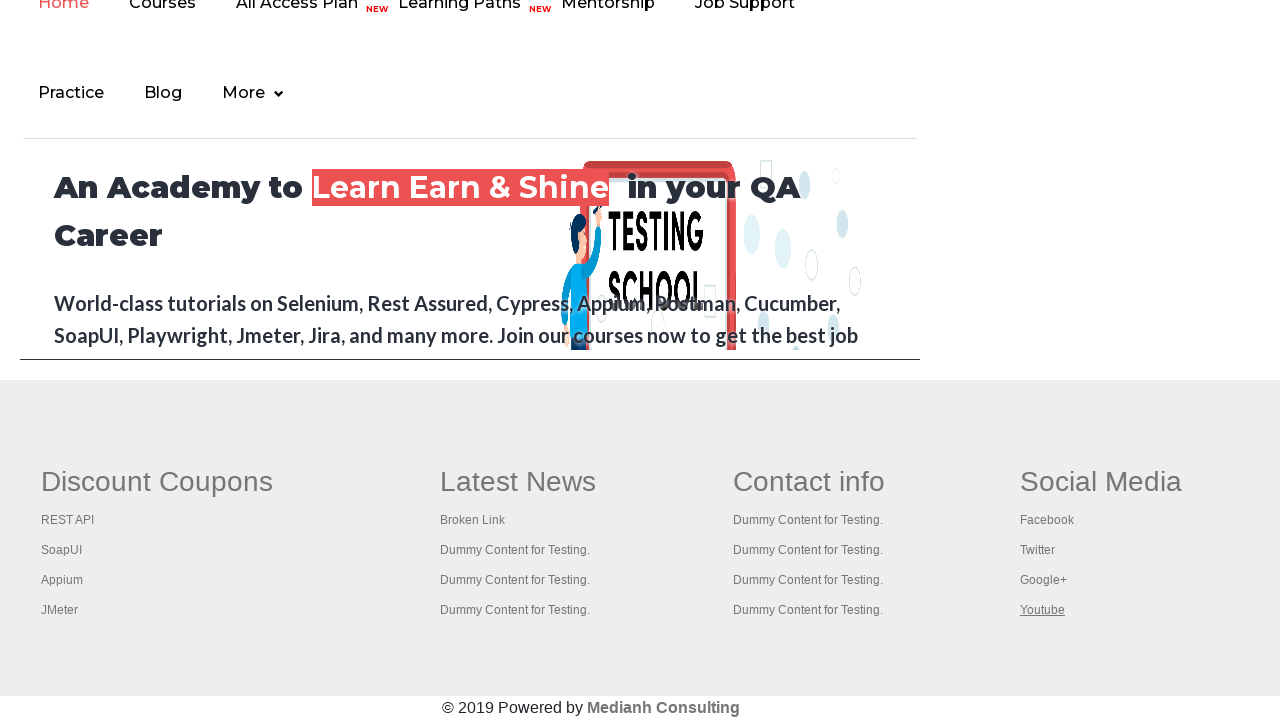

Retrieved all opened pages/tabs from context (20 total)
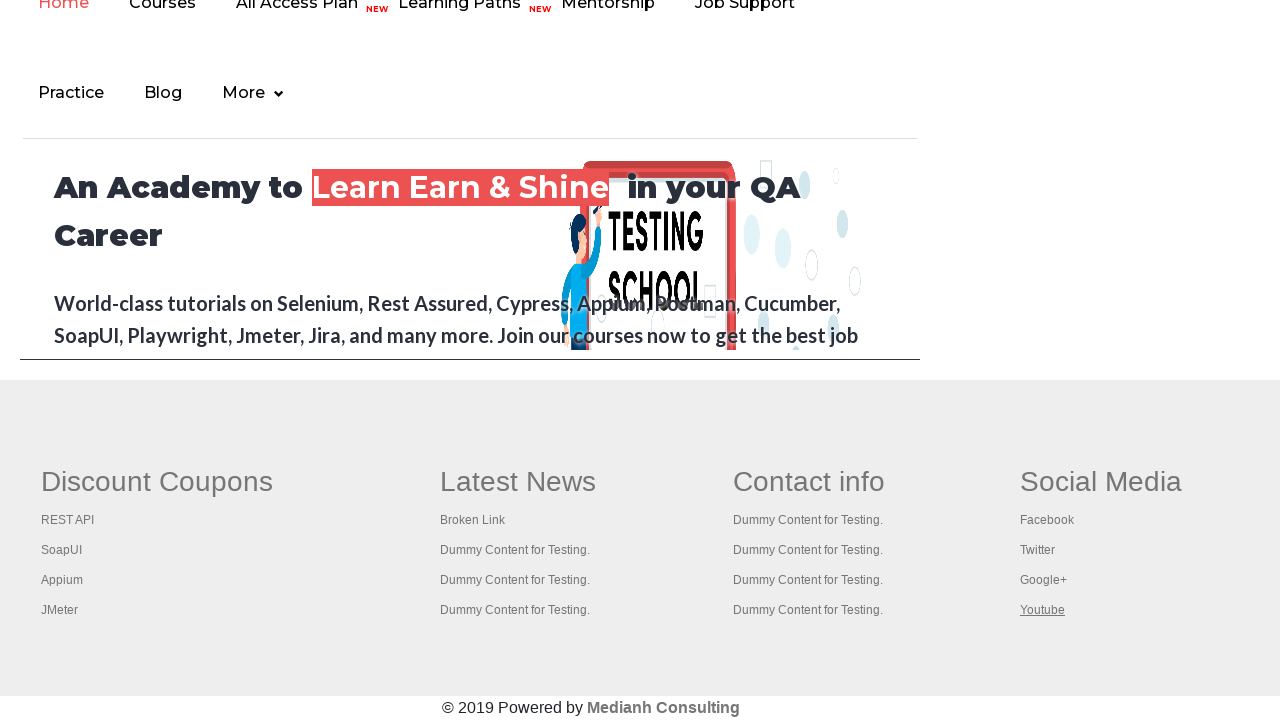

Switched focus to opened tab
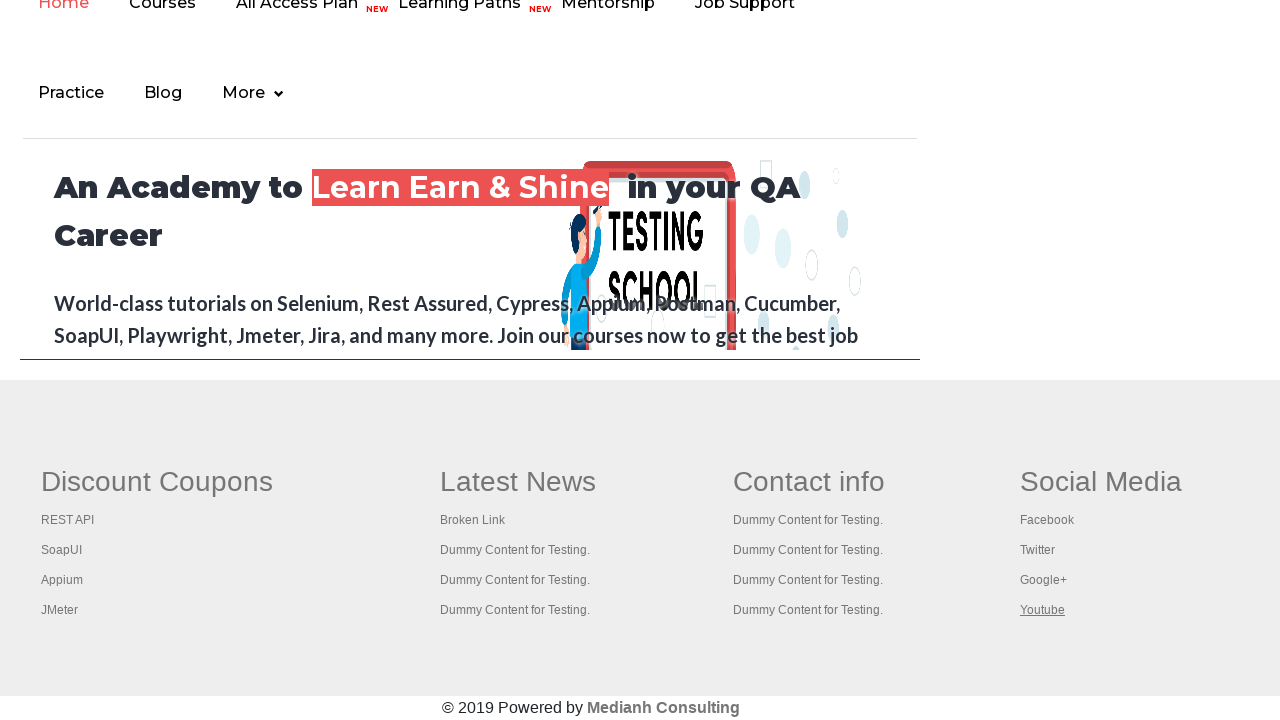

Switched focus to opened tab
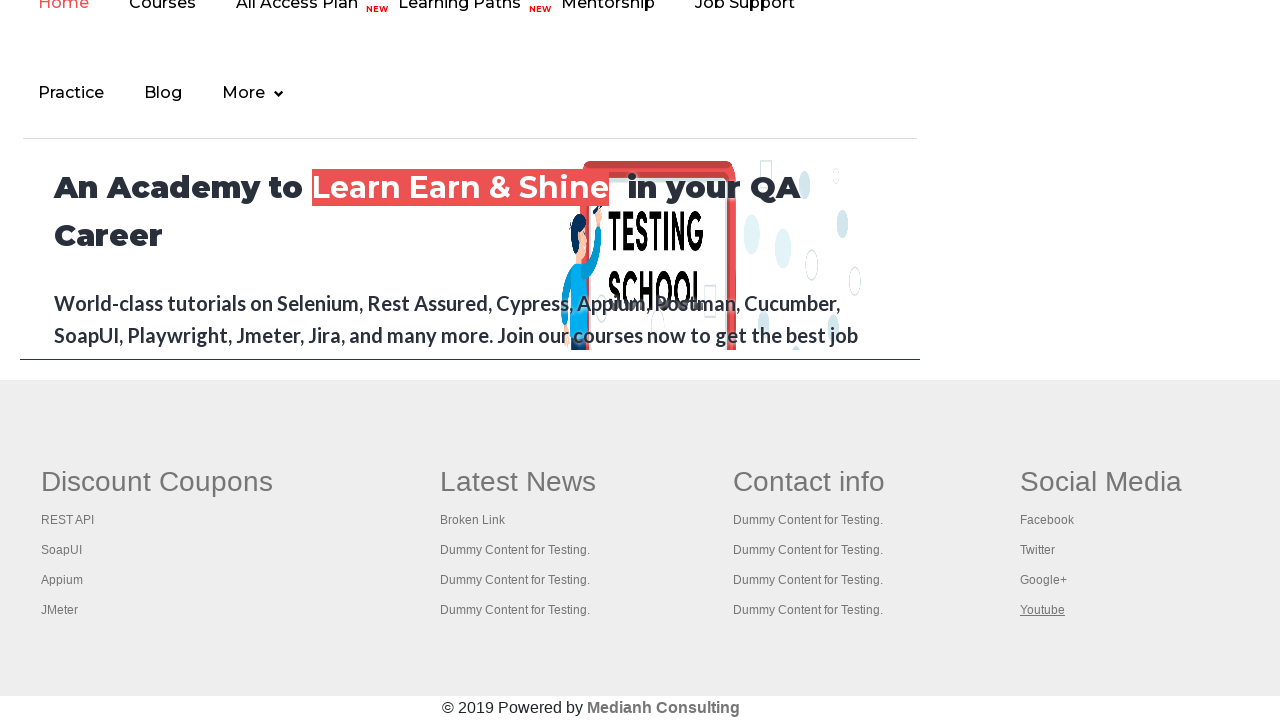

Switched focus to opened tab
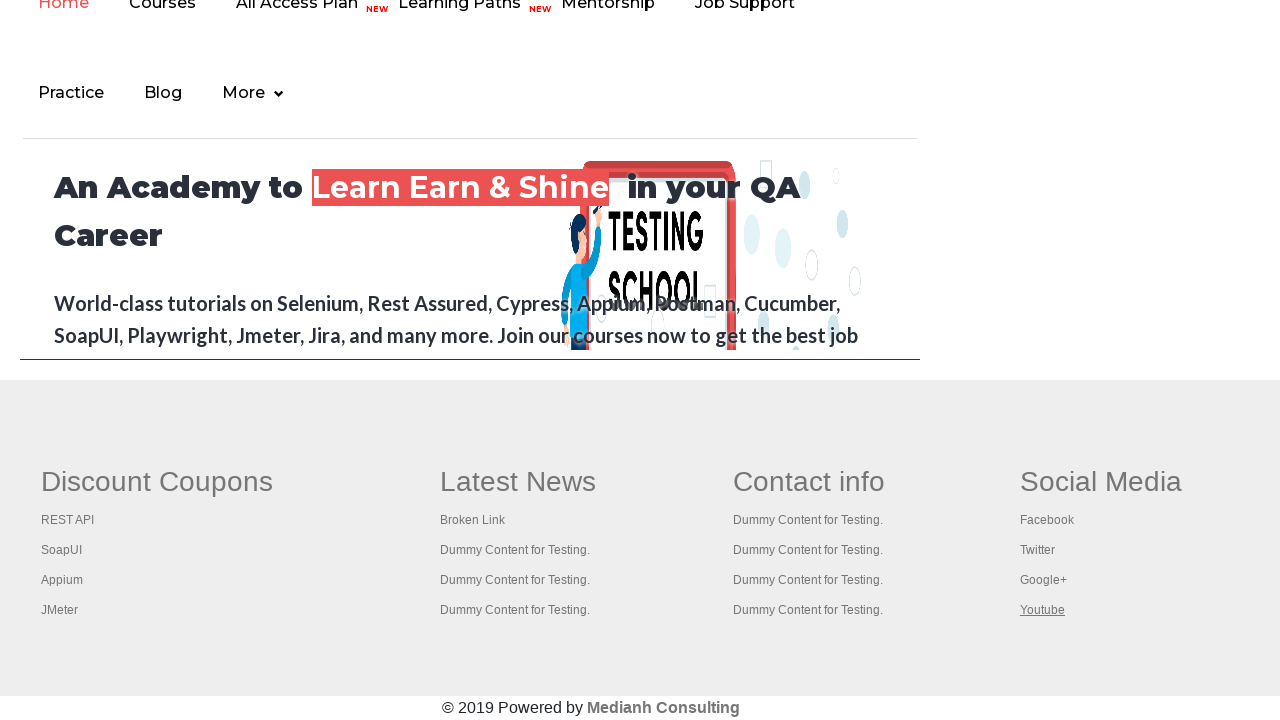

Switched focus to opened tab
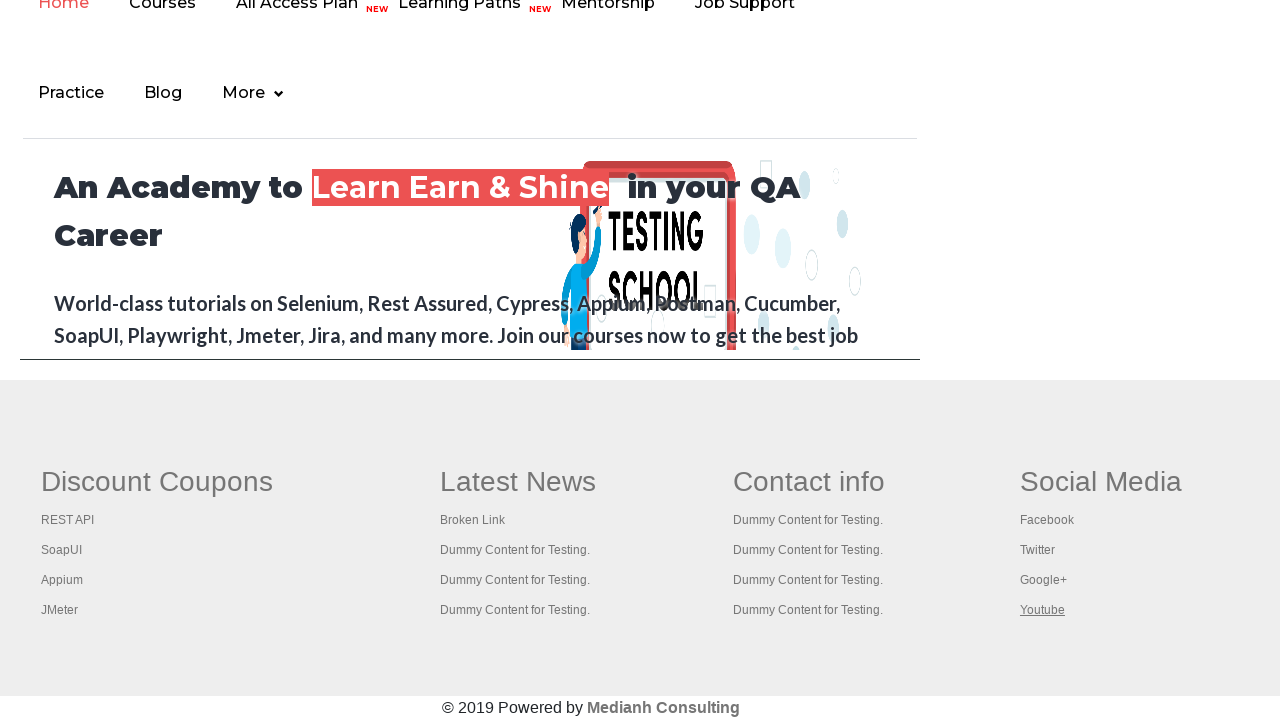

Switched focus to opened tab
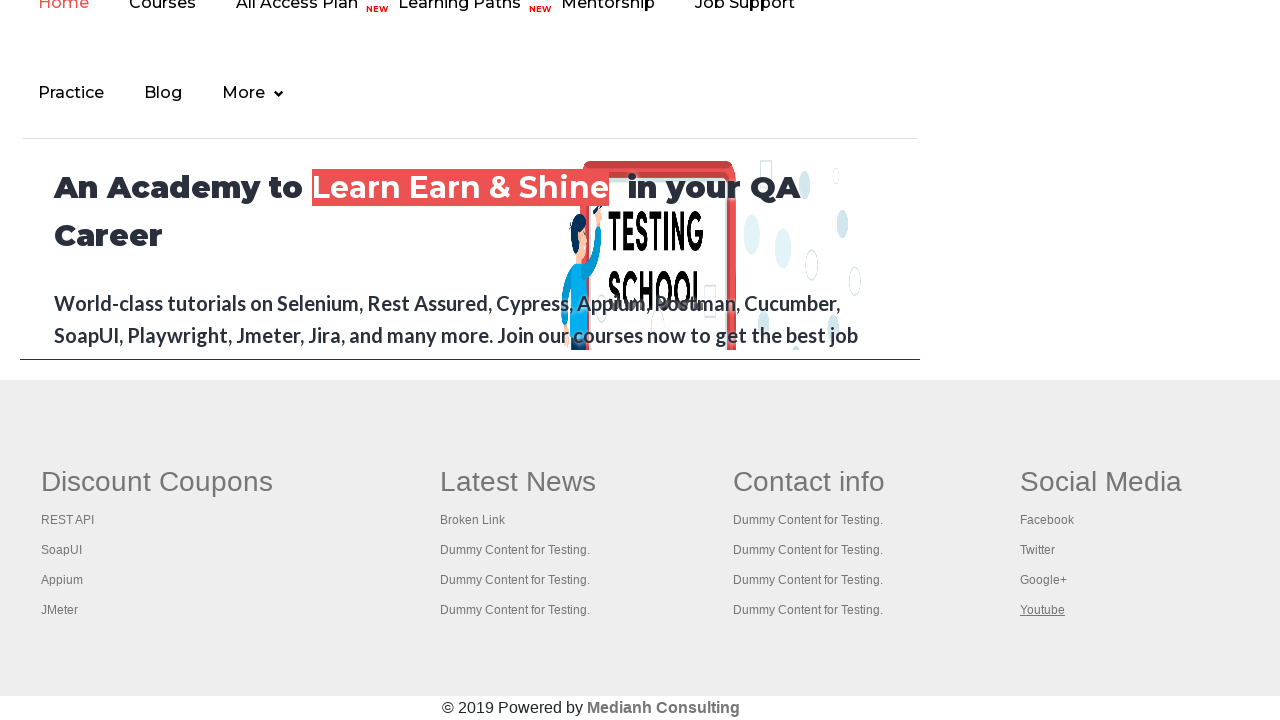

Switched focus to opened tab
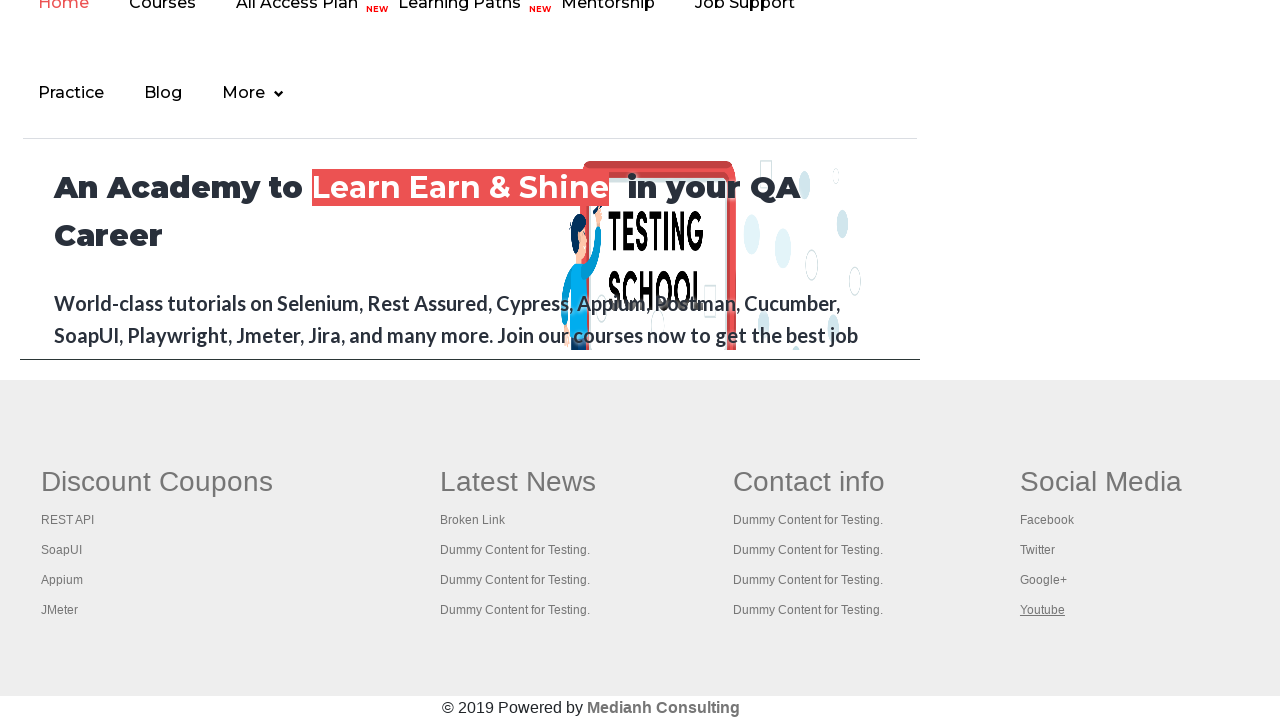

Switched focus to opened tab
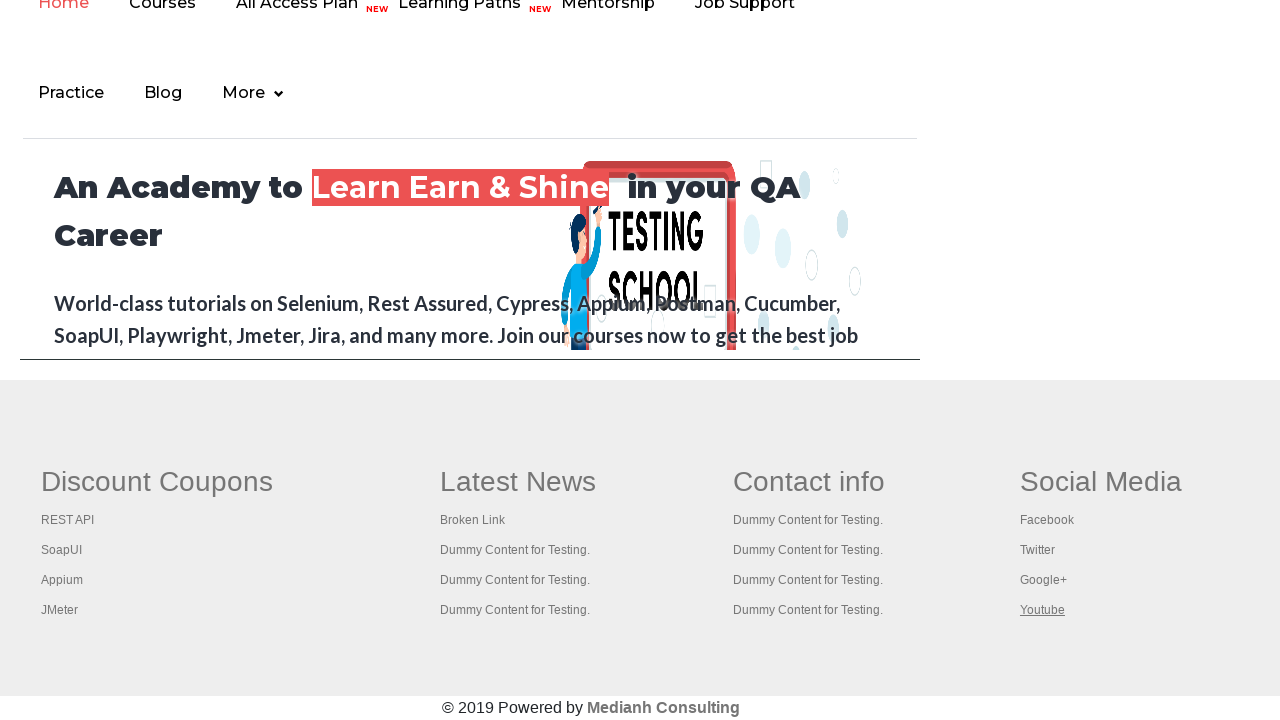

Switched focus to opened tab
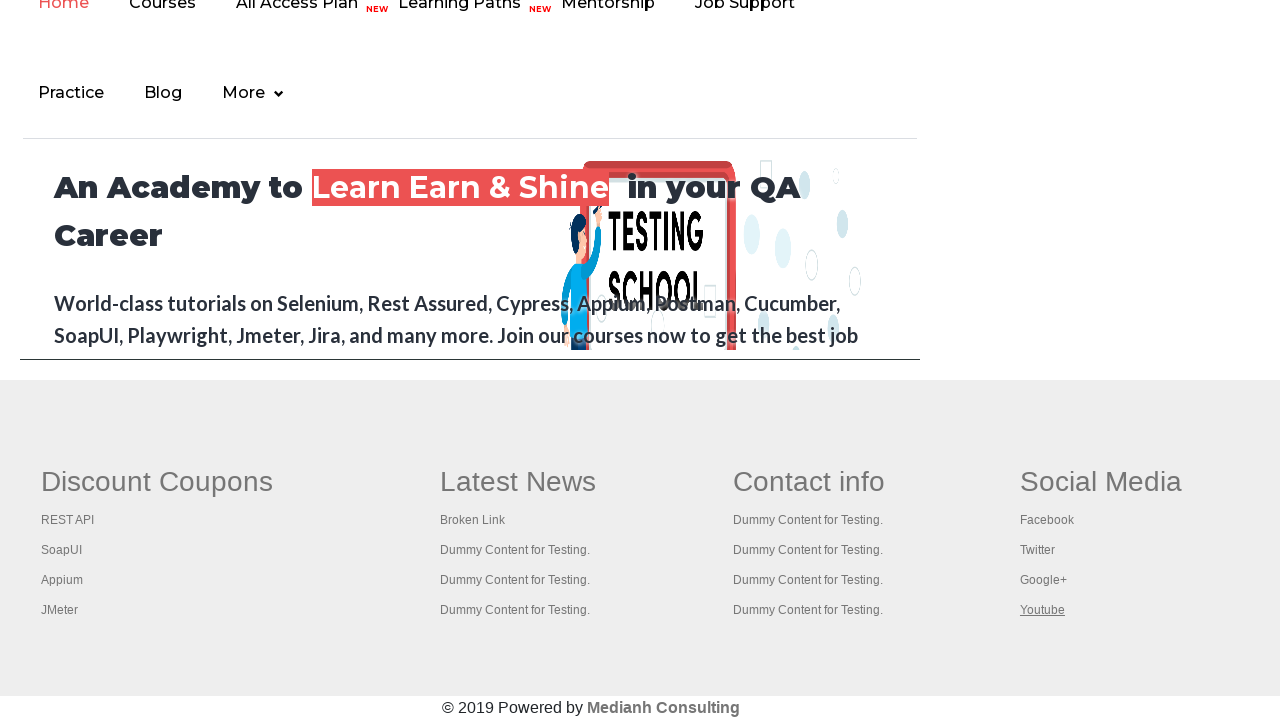

Switched focus to opened tab
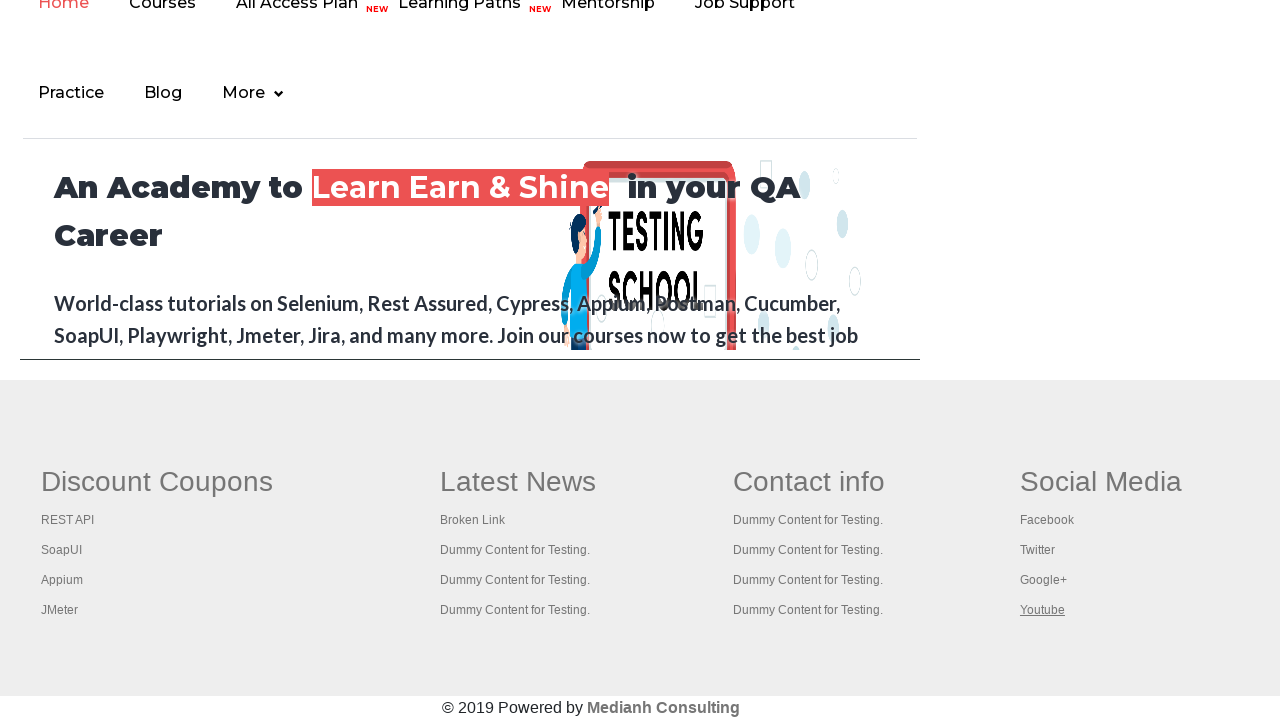

Switched focus to opened tab
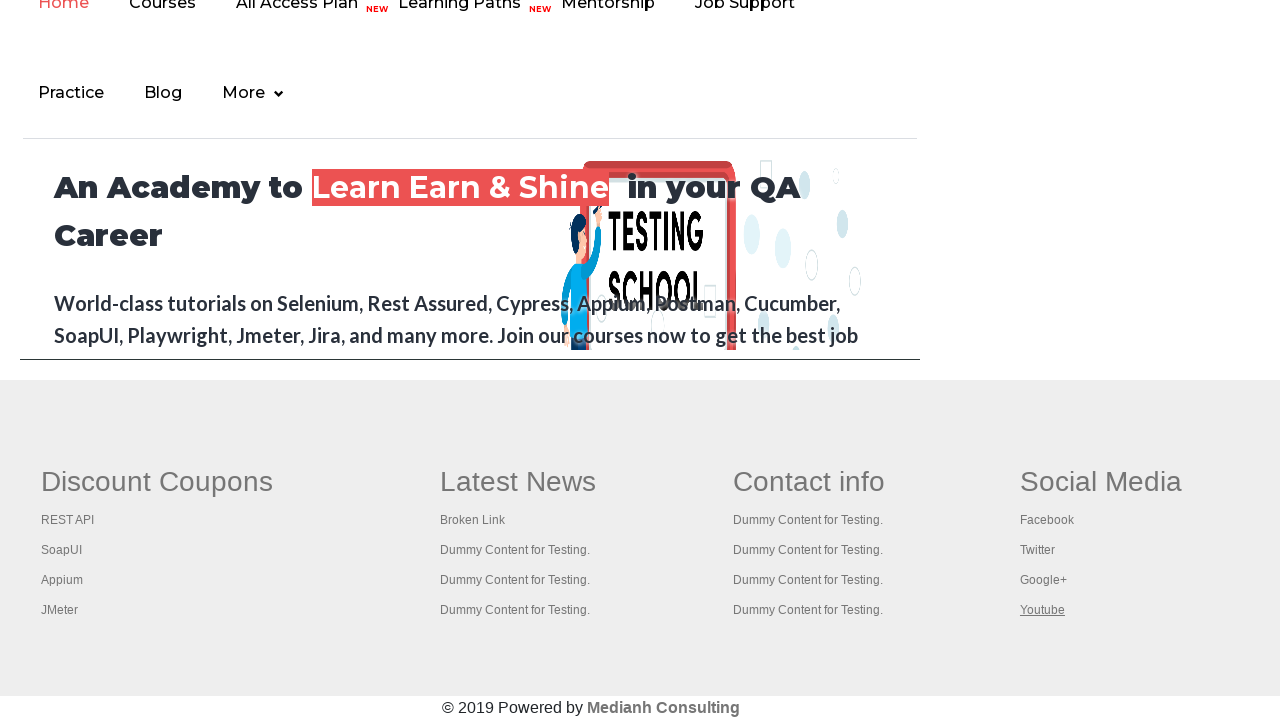

Switched focus to opened tab
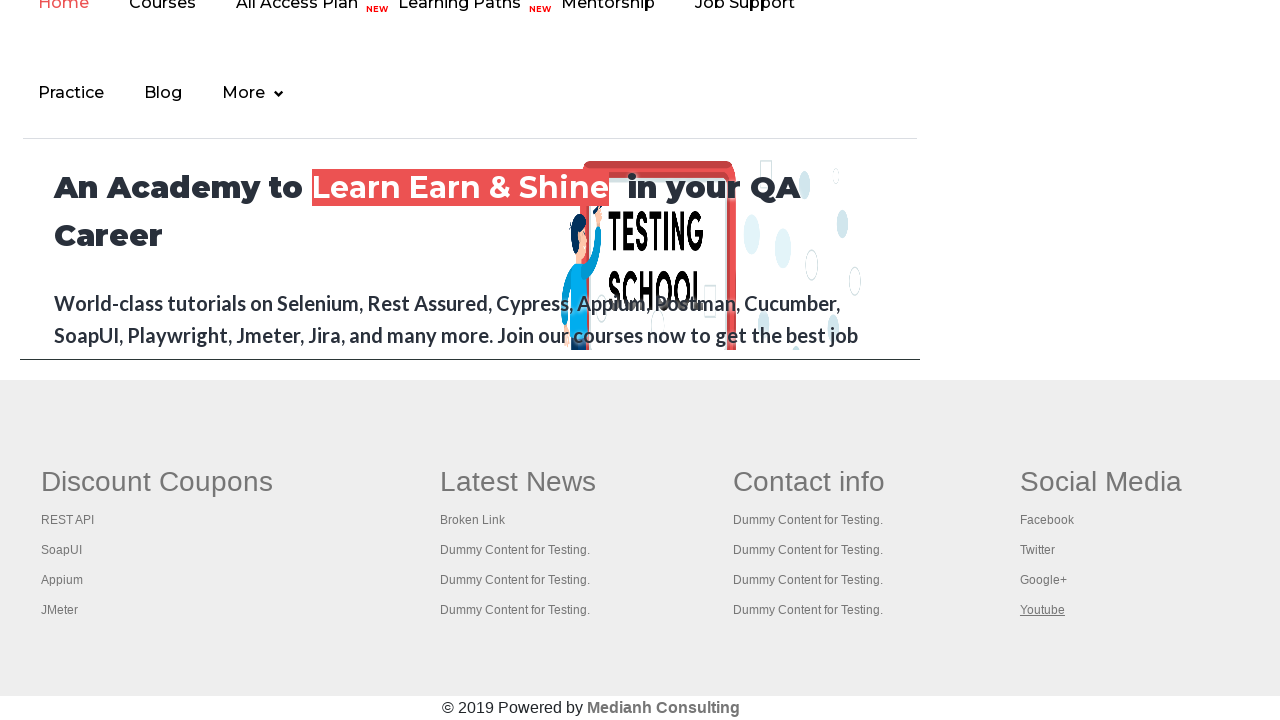

Switched focus to opened tab
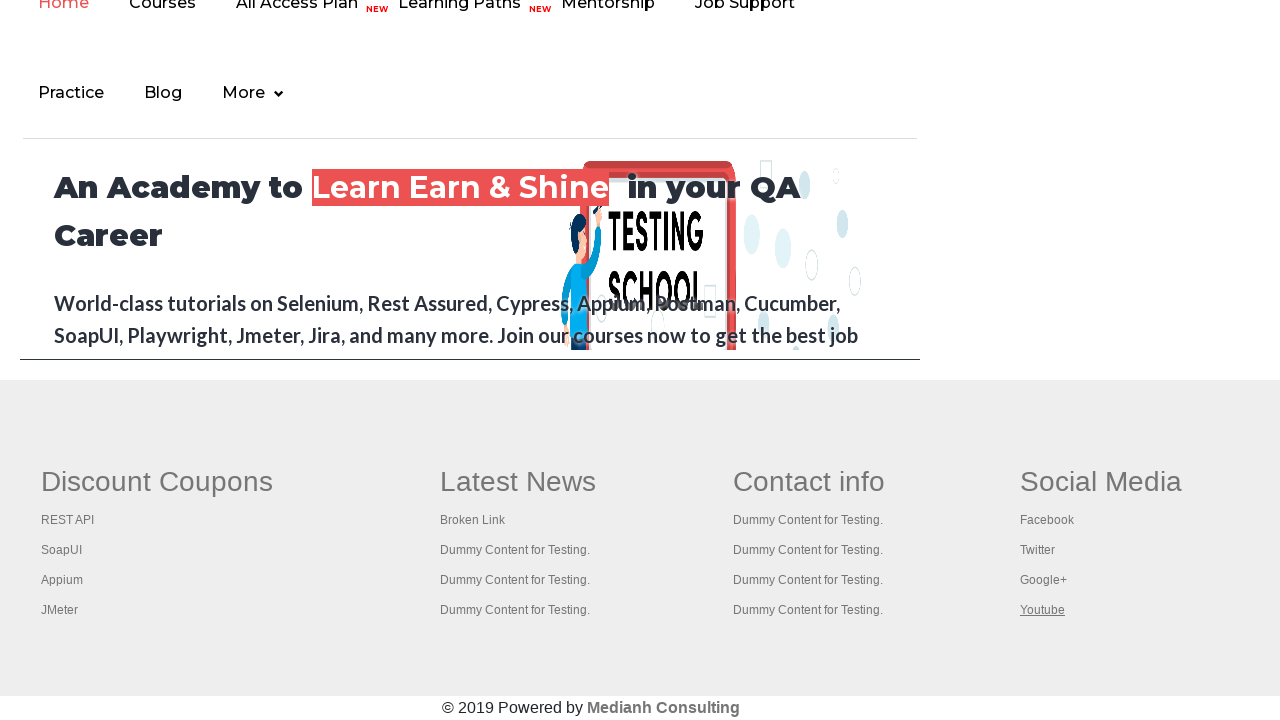

Switched focus to opened tab
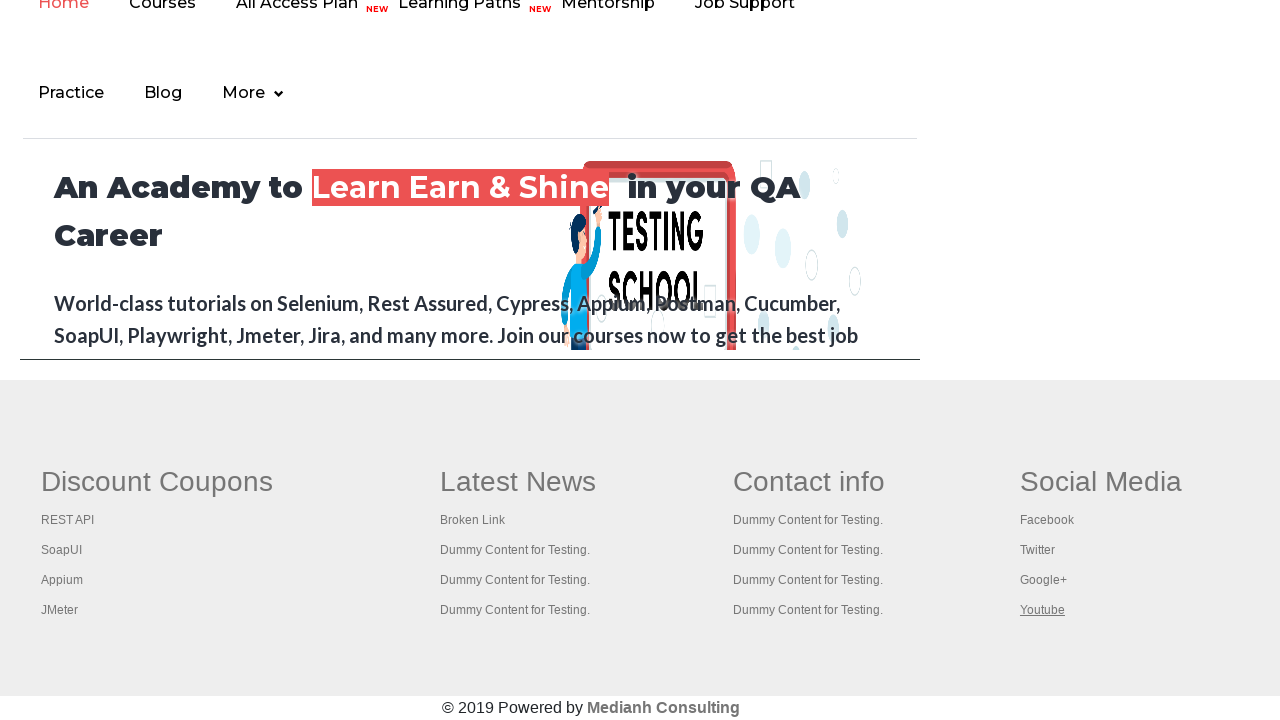

Switched focus to opened tab
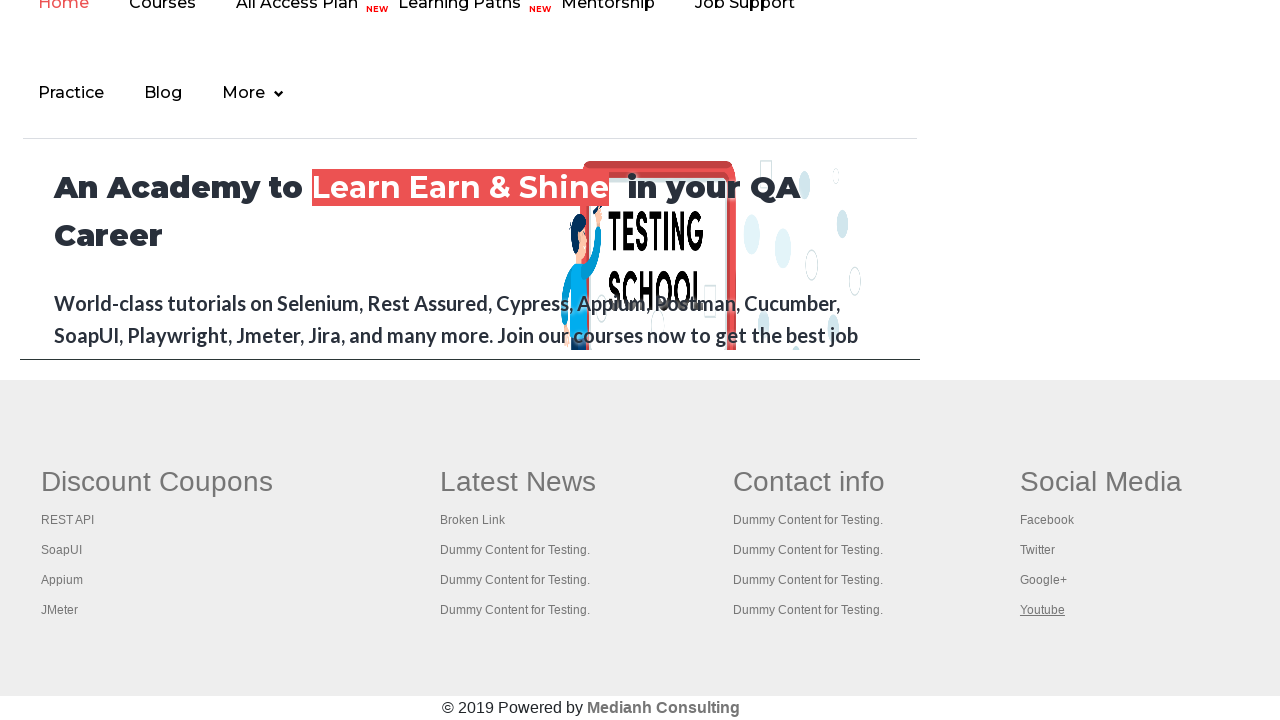

Switched focus to opened tab
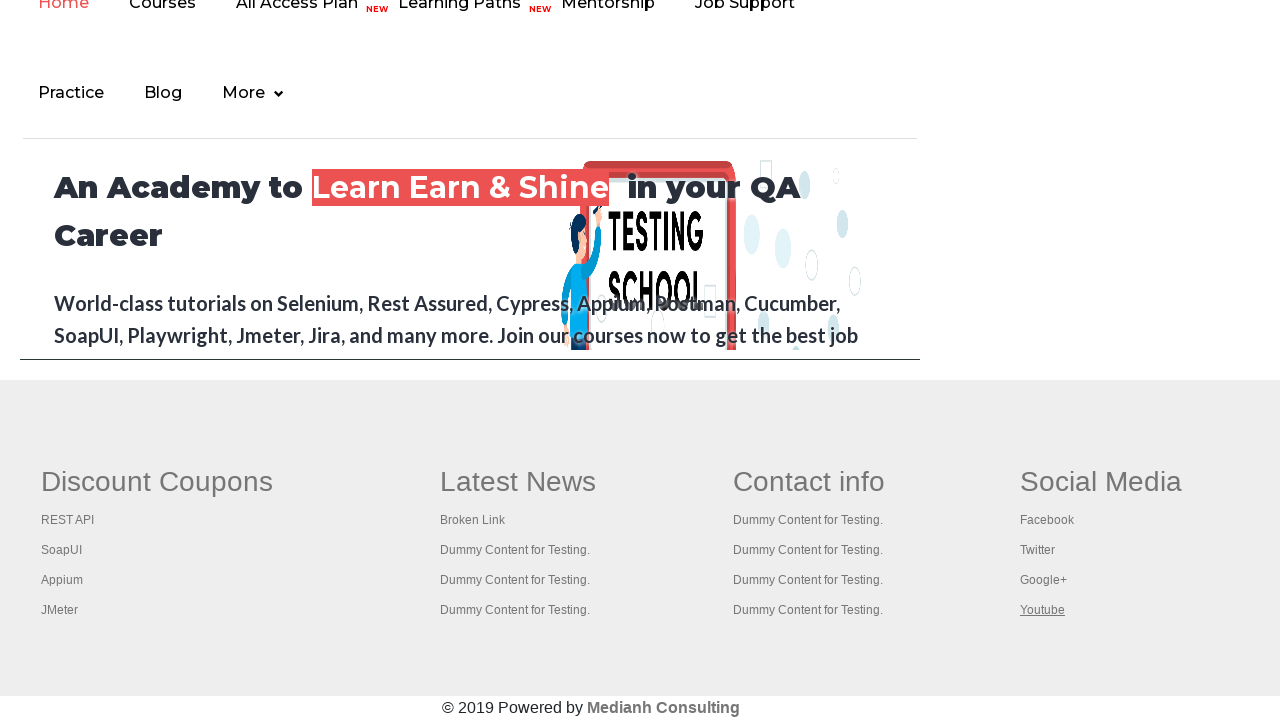

Switched focus to opened tab
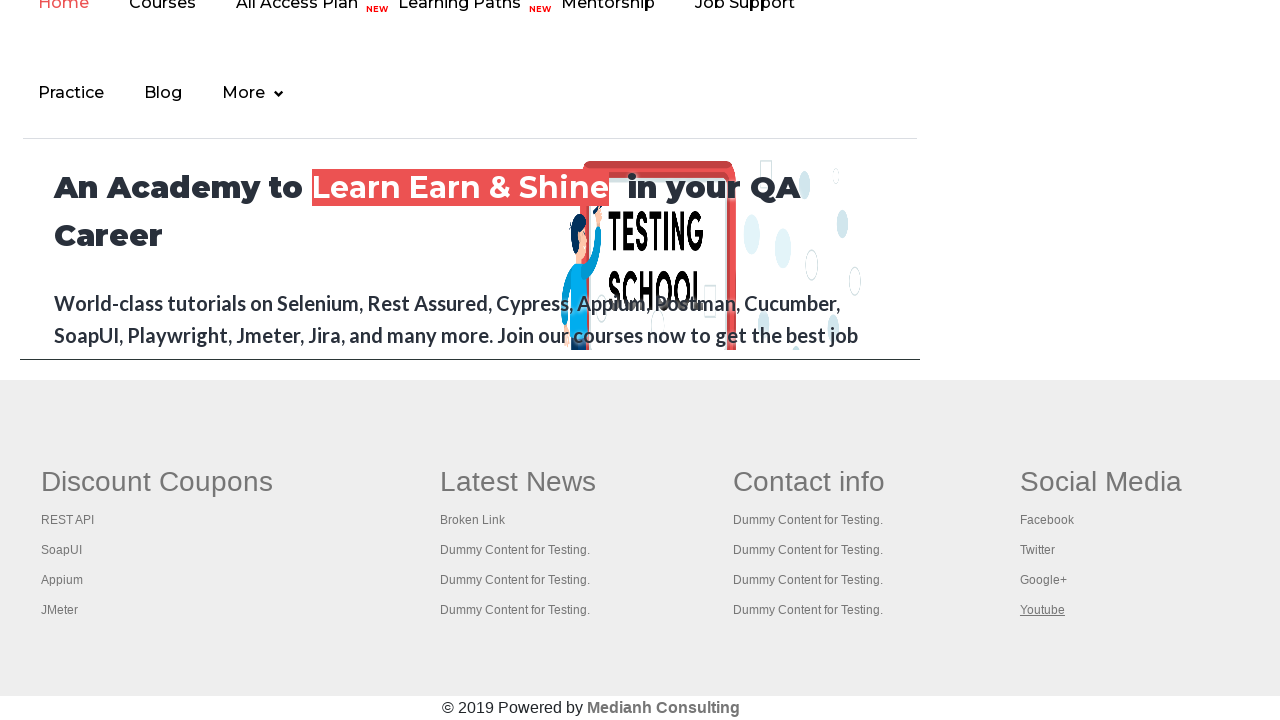

Switched focus to opened tab
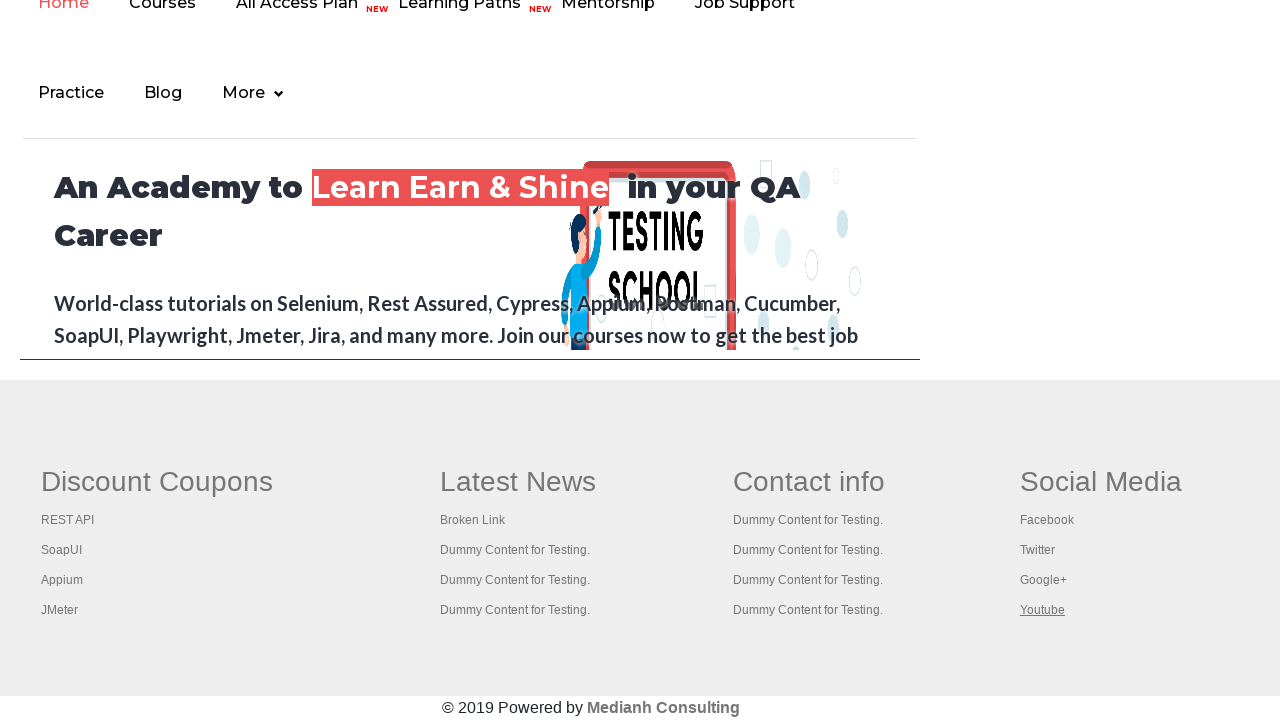

Switched focus to opened tab
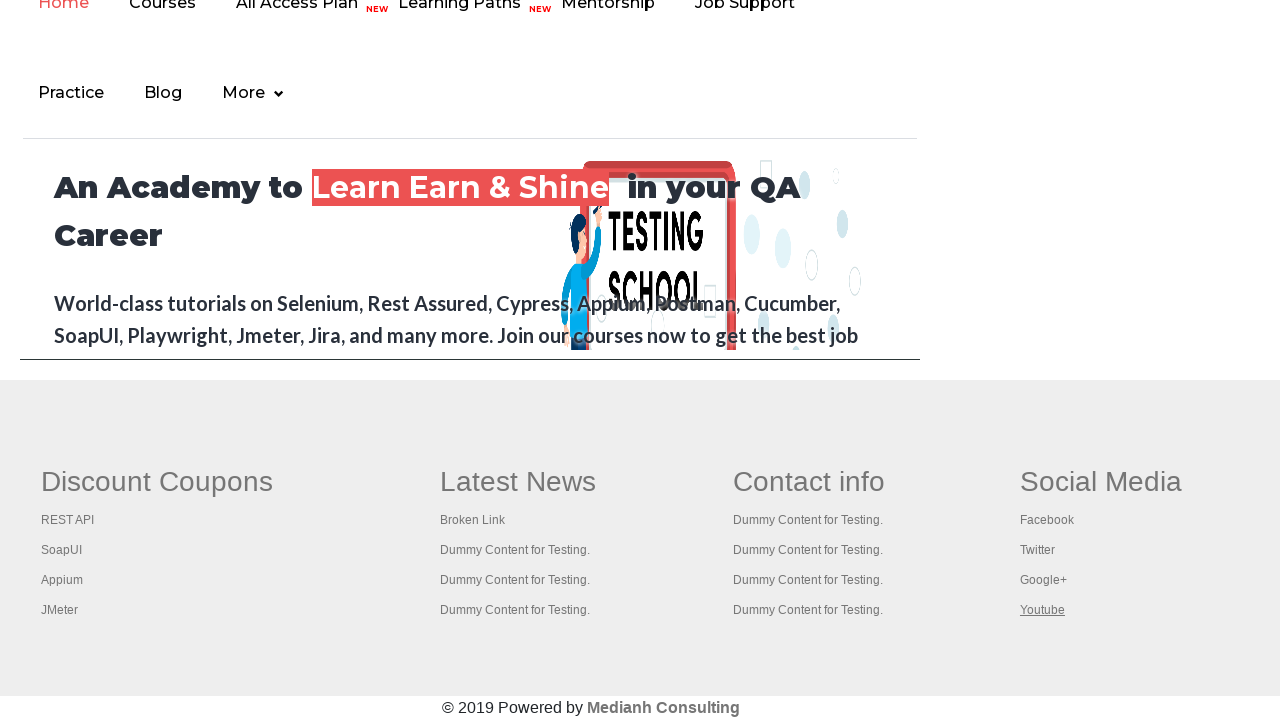

Switched focus to opened tab
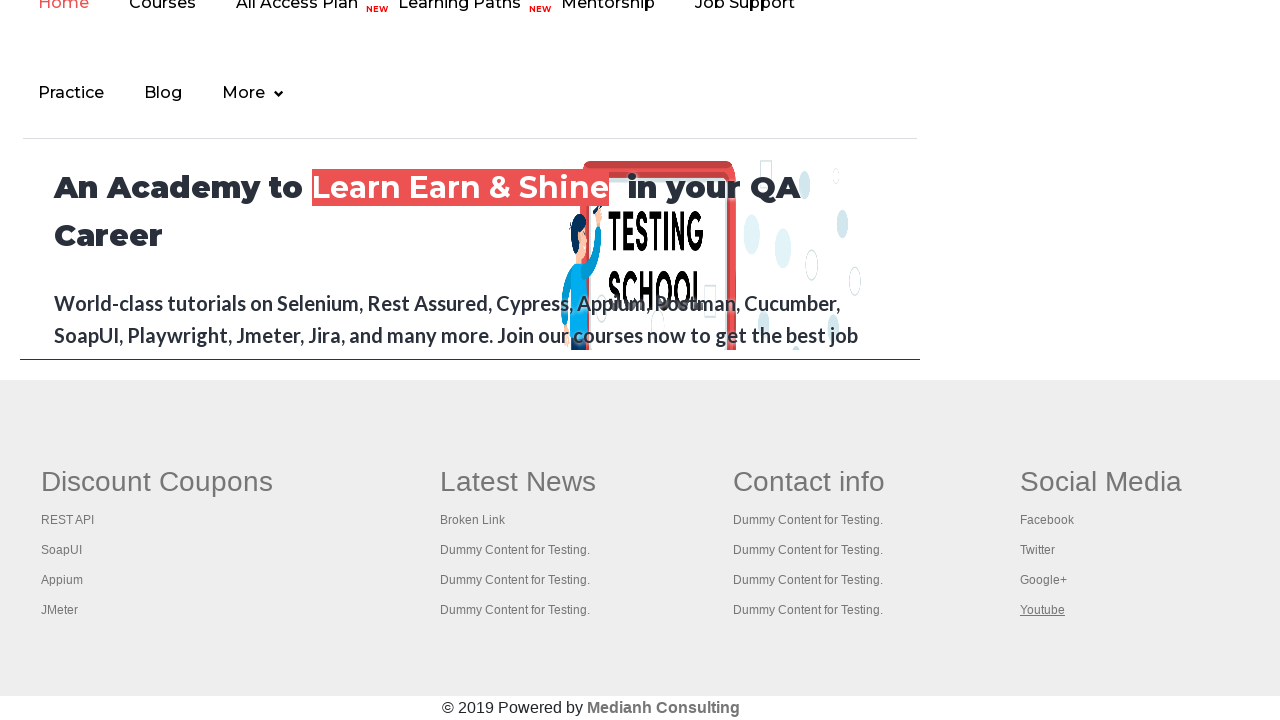

Switched focus to opened tab
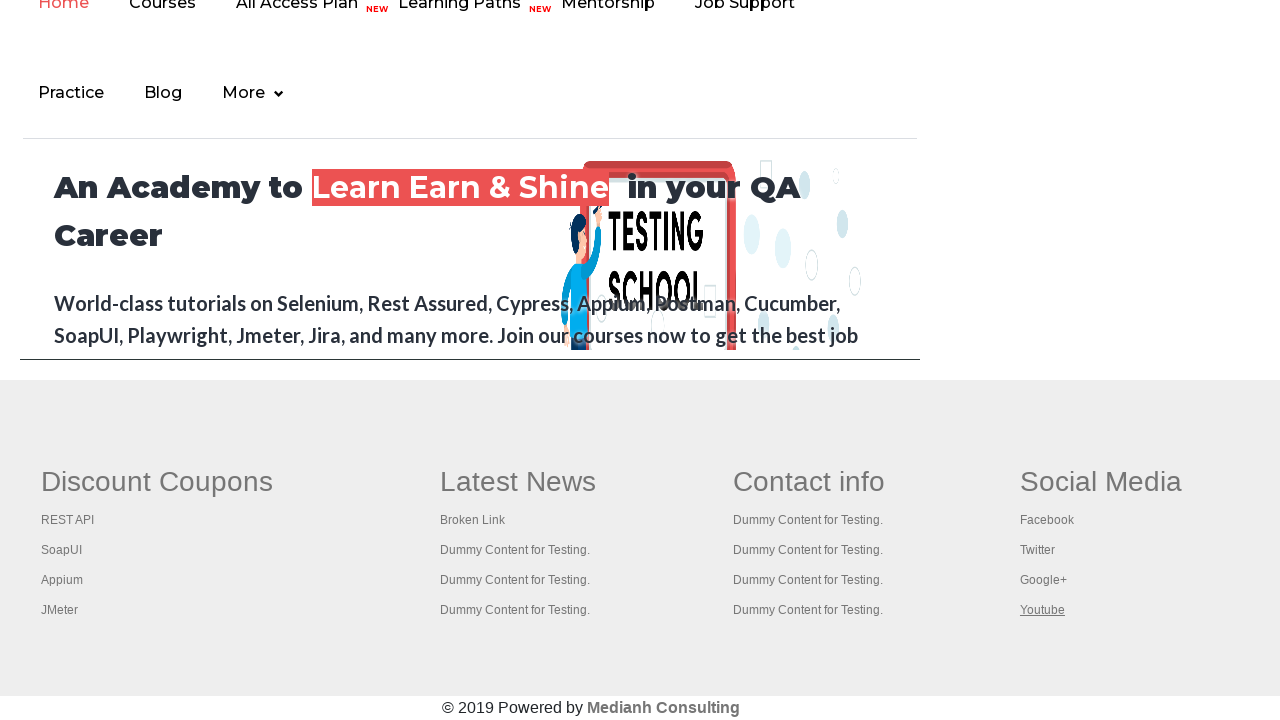

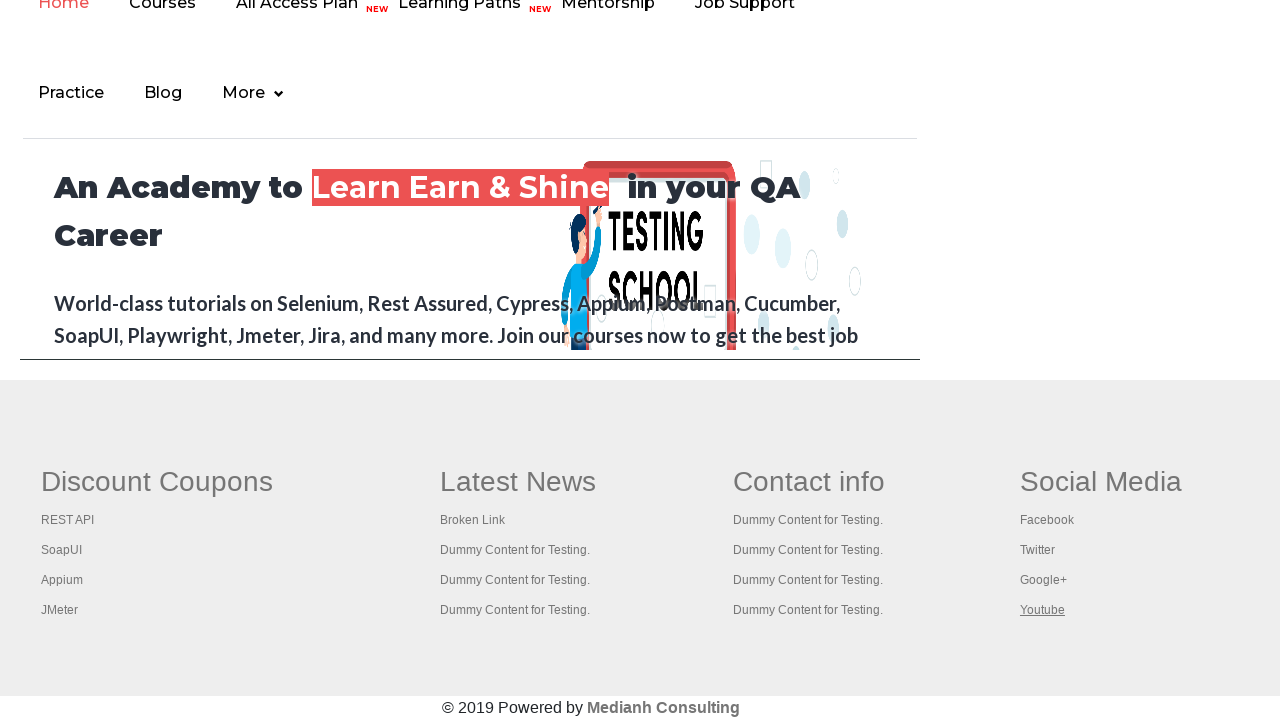